Plays the 2048 game by sending random arrow key presses (up, down, left, right) to move tiles on the game board. The test simulates automated gameplay with a series of random moves.

Starting URL: https://gabrielecirulli.github.io/2048/

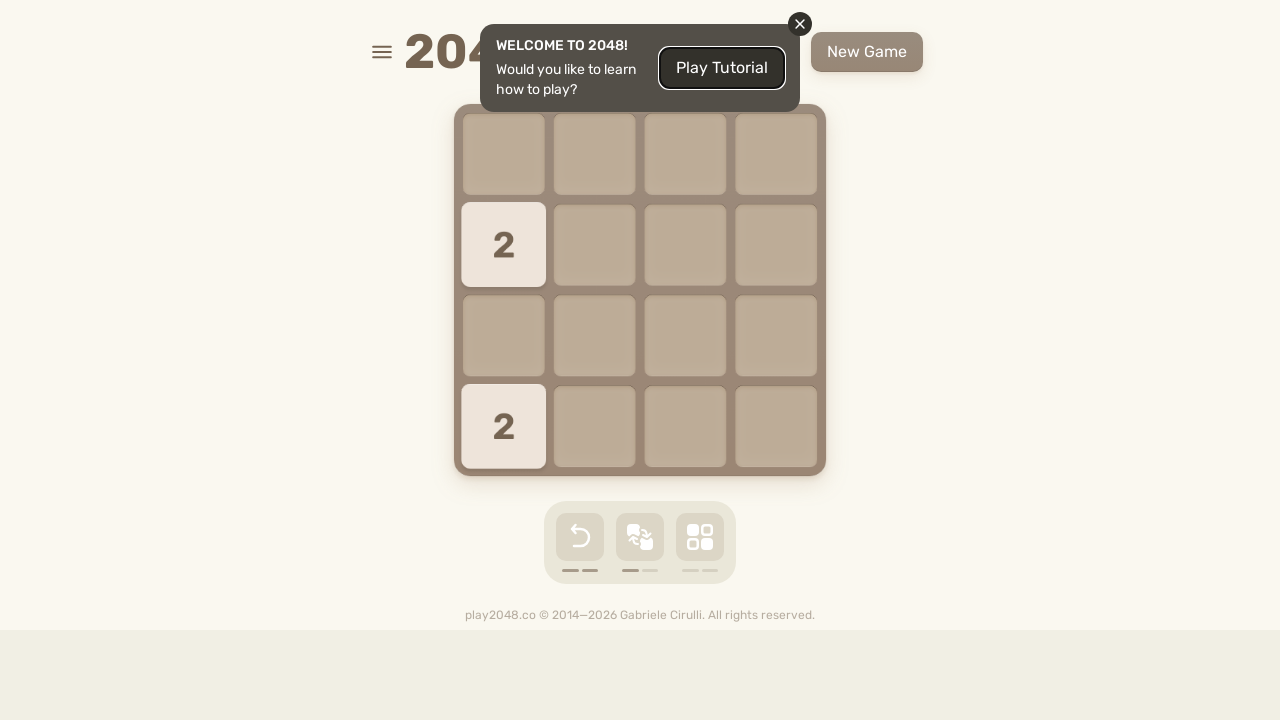

Located html element for sending key presses
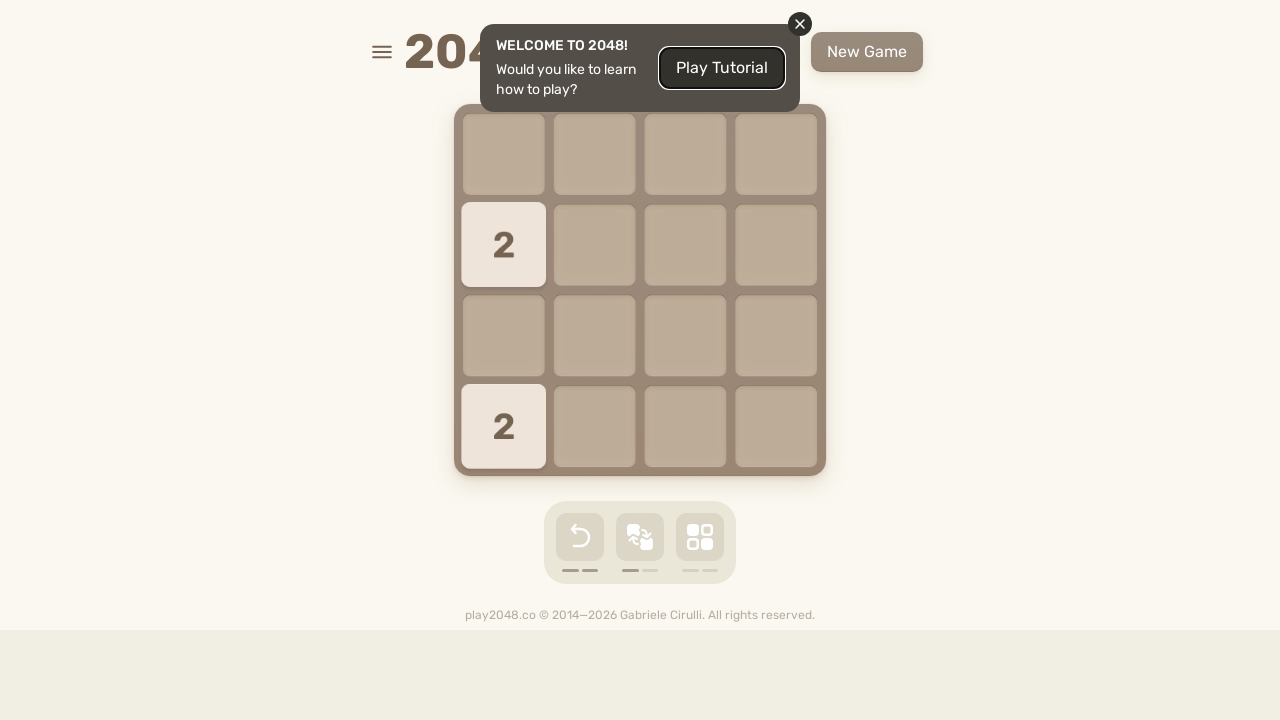

Pressed ArrowDown to move tiles down on html
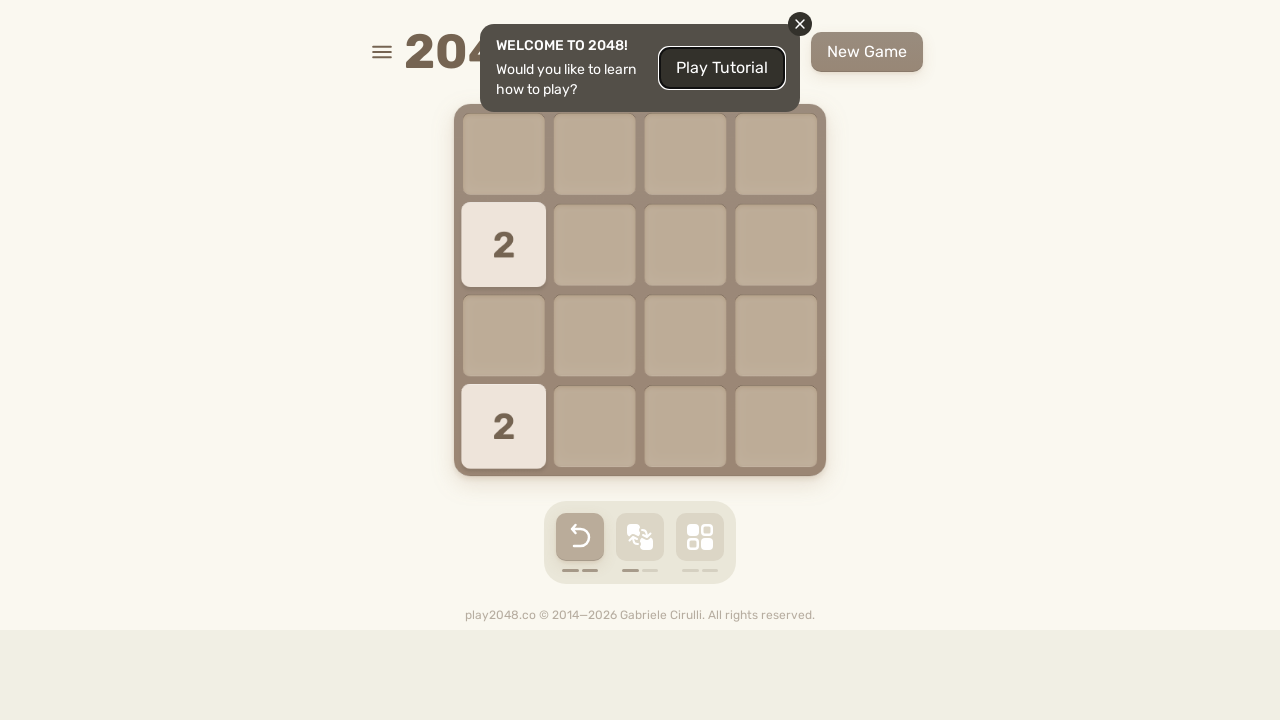

Waited 100ms for tile animation to complete
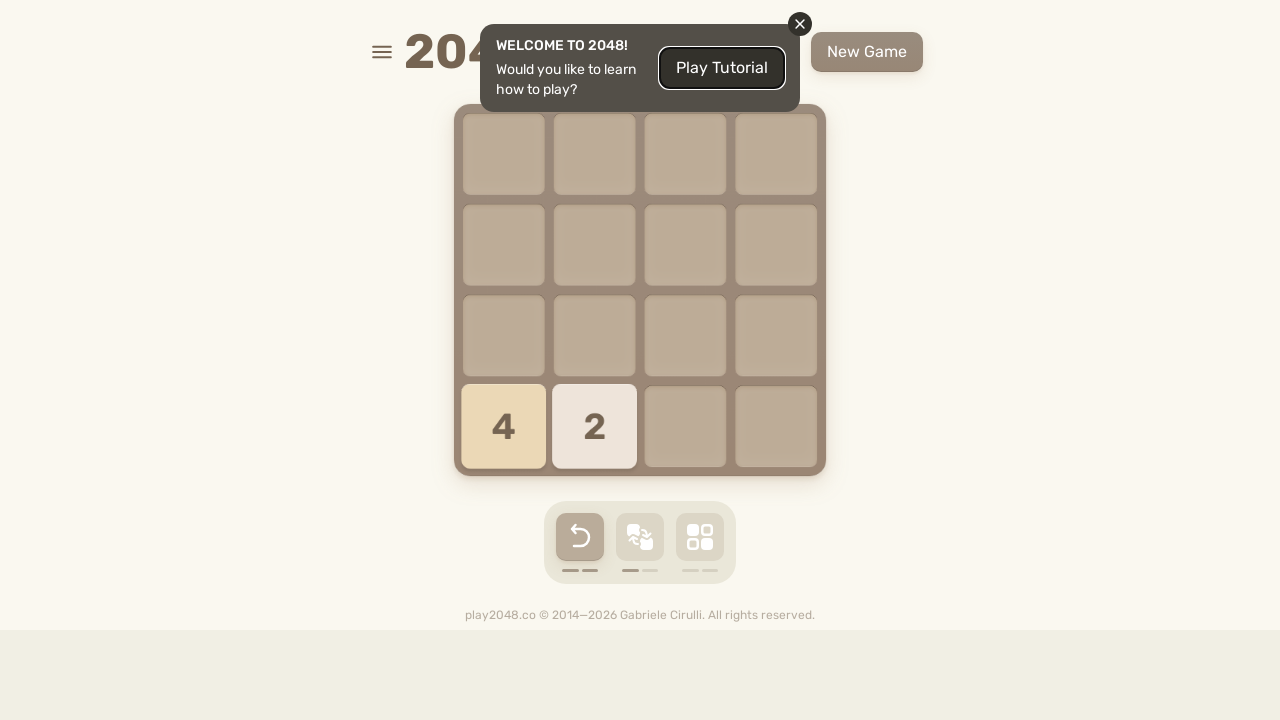

Pressed ArrowDown to move tiles down on html
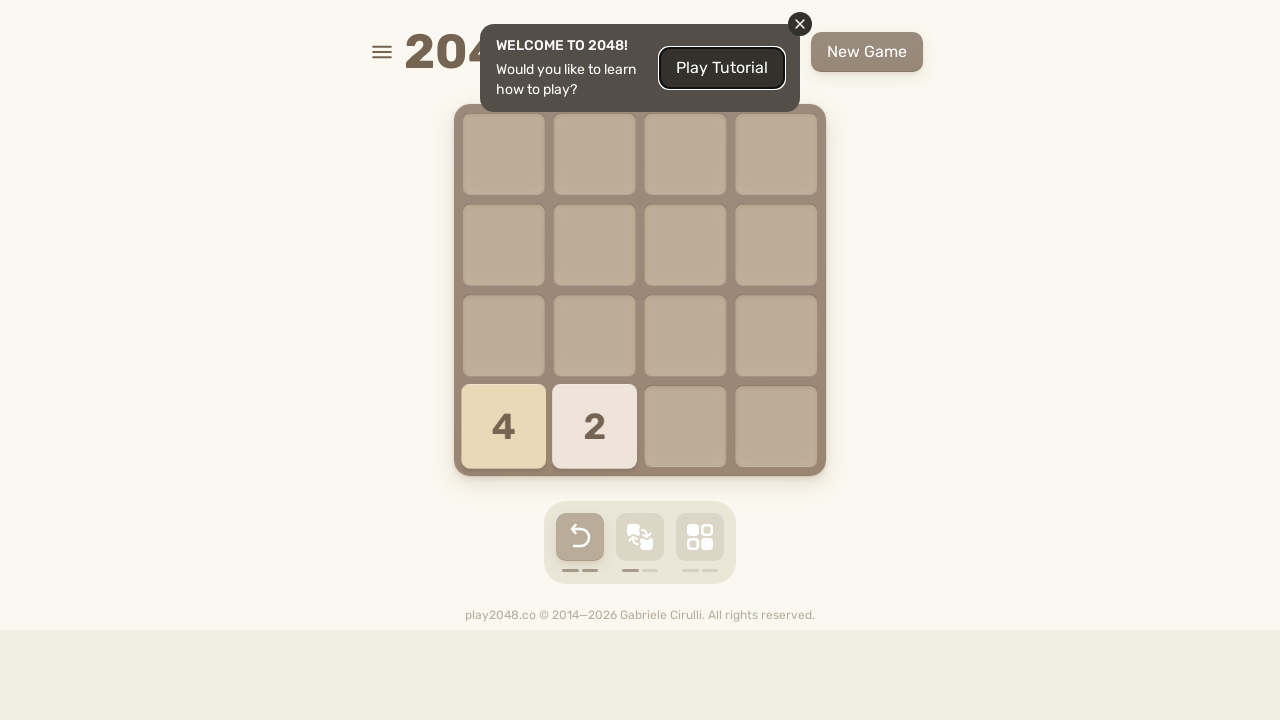

Waited 100ms for tile animation to complete
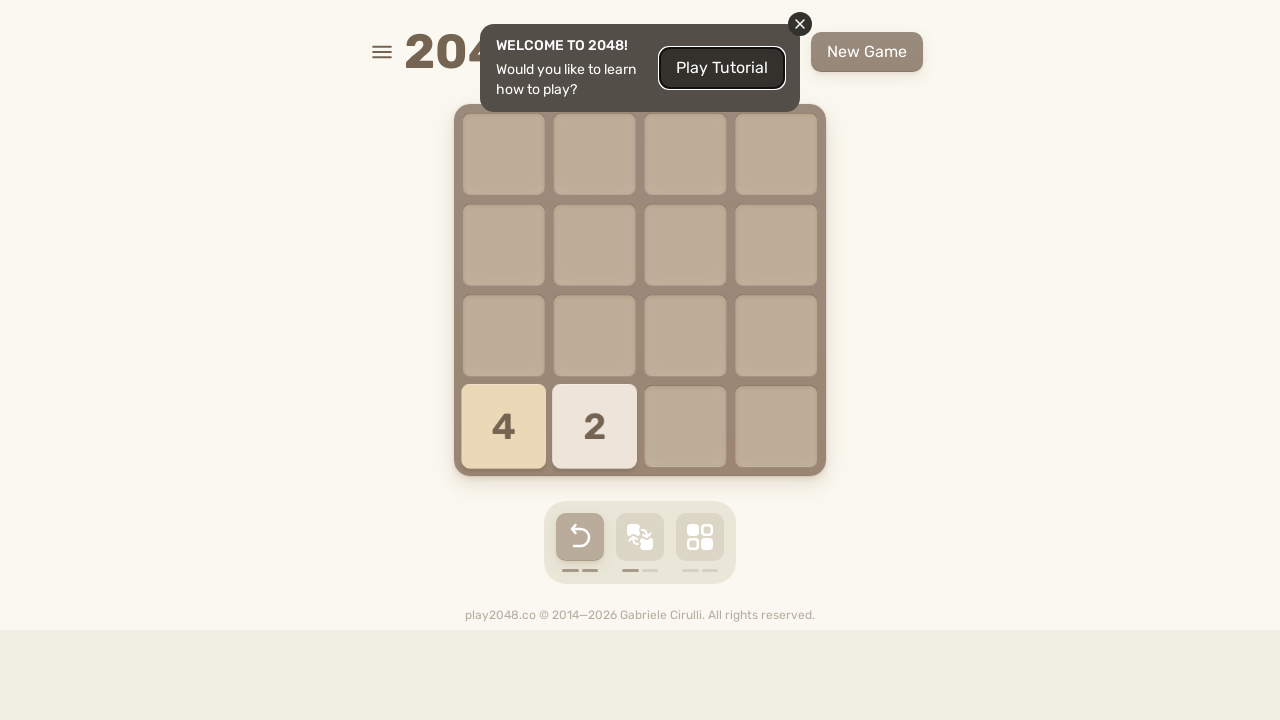

Pressed ArrowDown to move tiles down on html
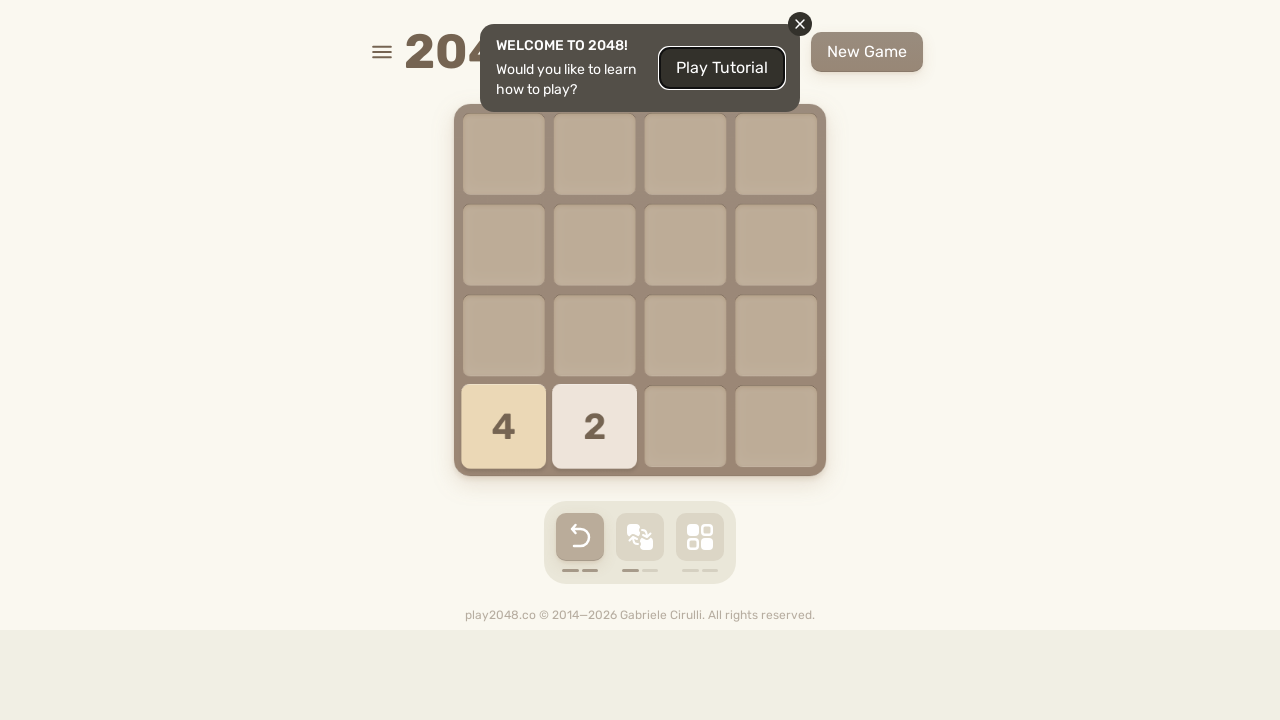

Waited 100ms for tile animation to complete
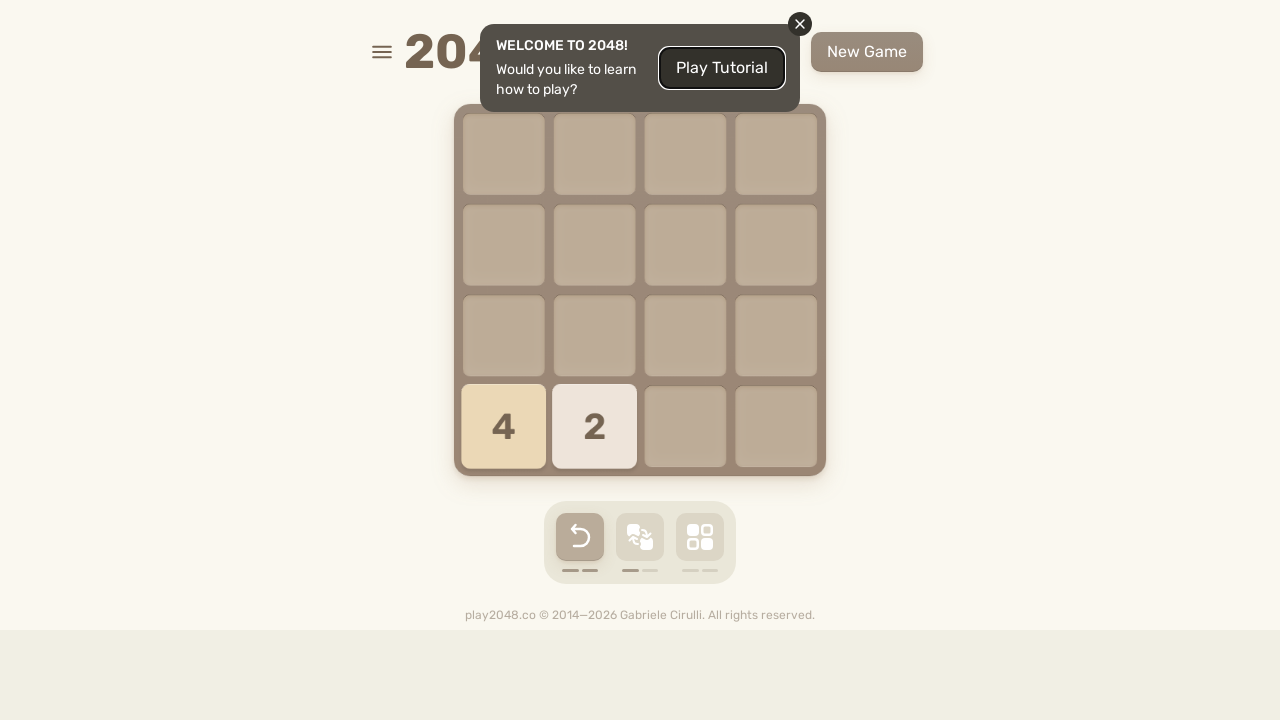

Pressed ArrowDown to move tiles down on html
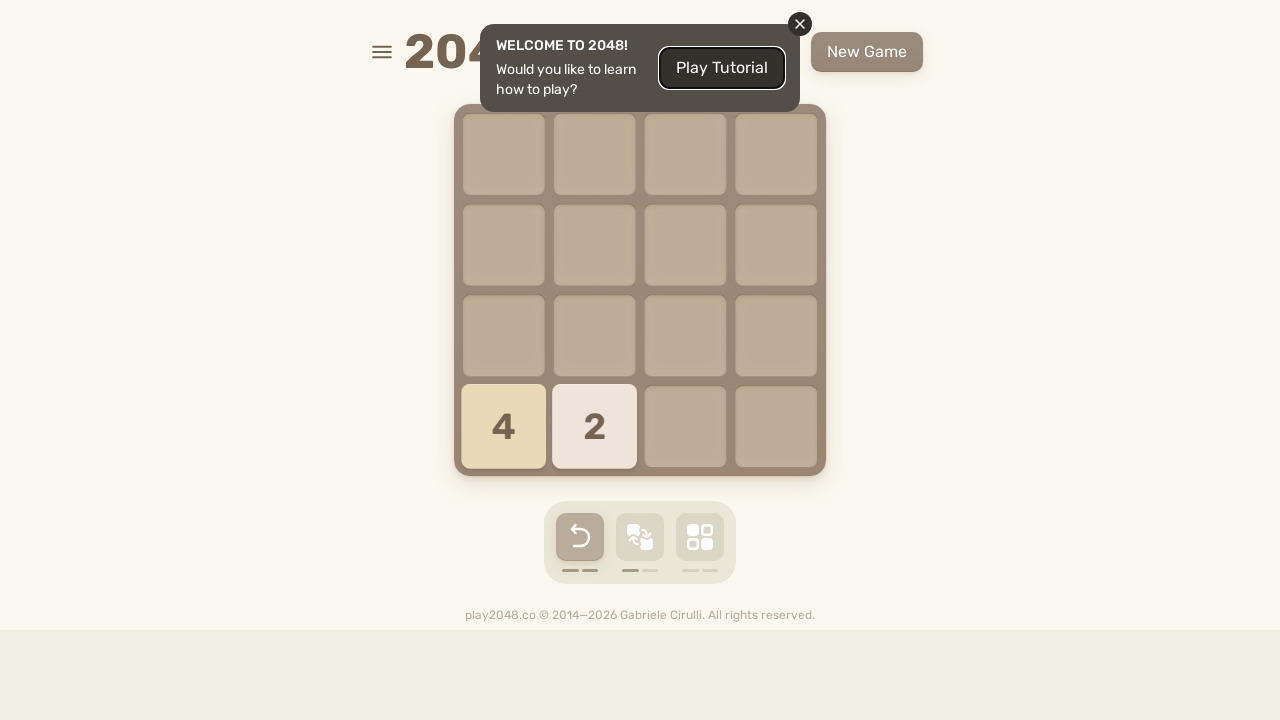

Waited 100ms for tile animation to complete
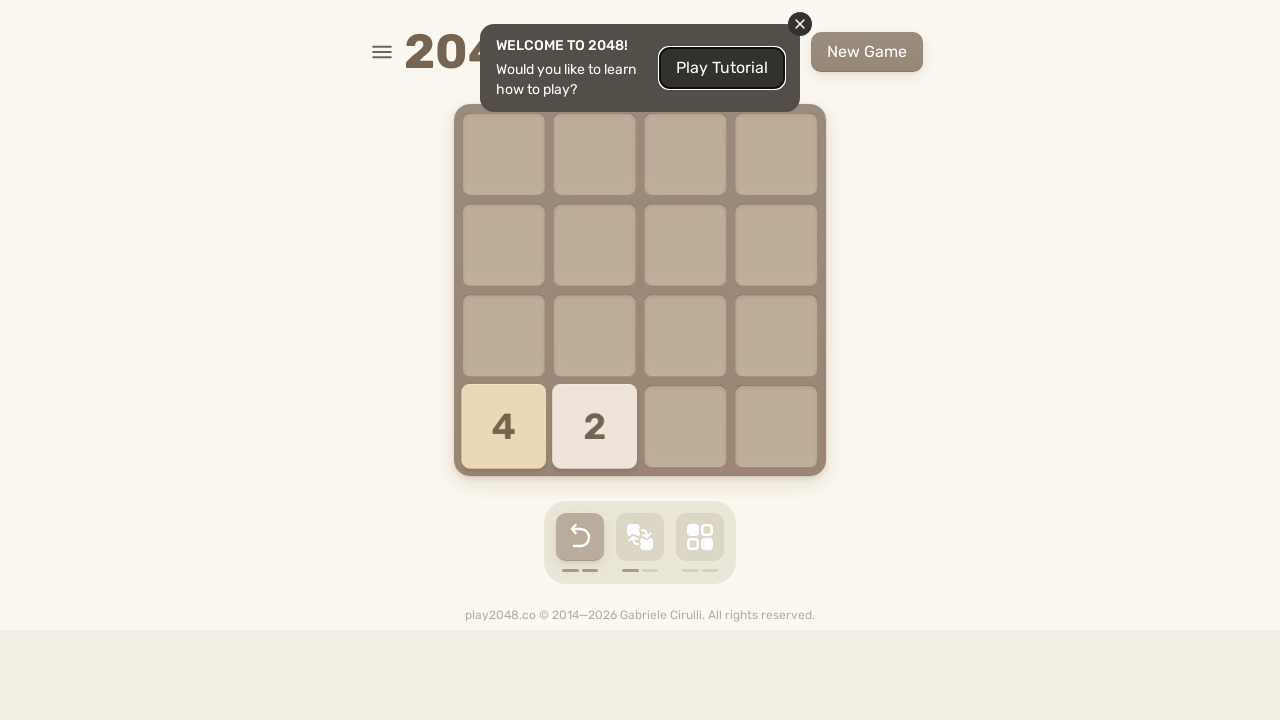

Pressed ArrowLeft to move tiles left on html
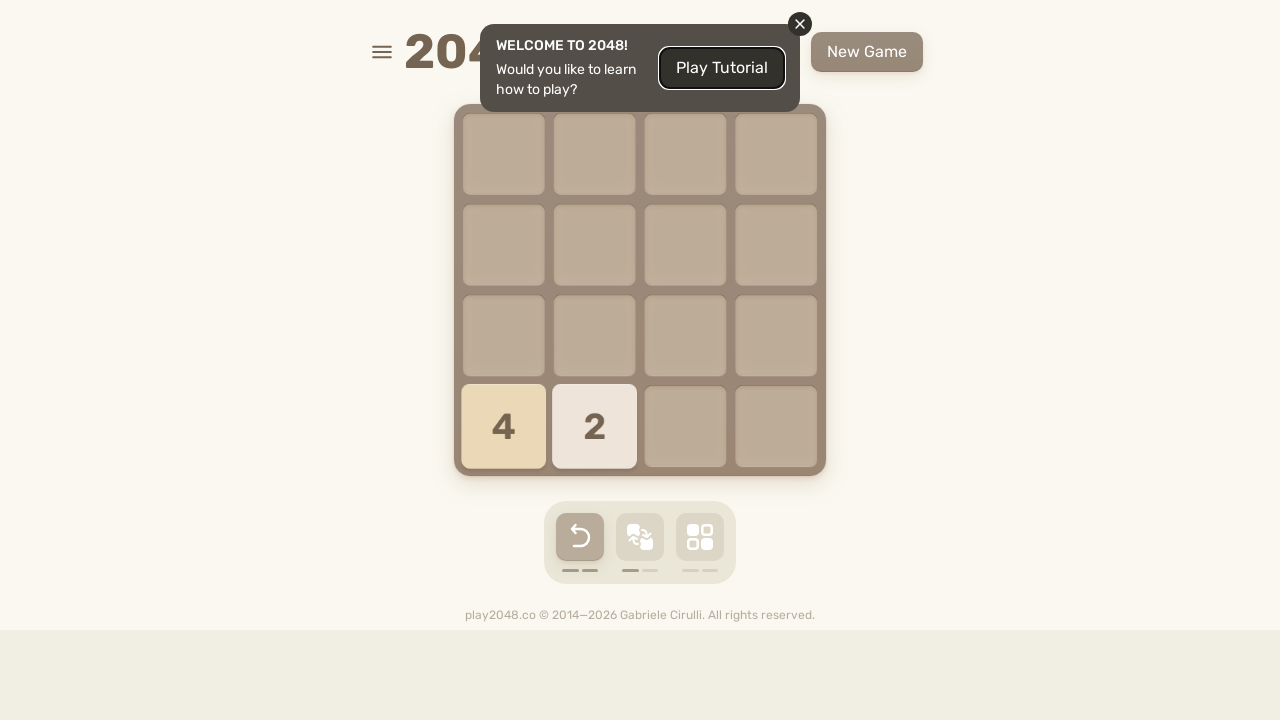

Waited 100ms for tile animation to complete
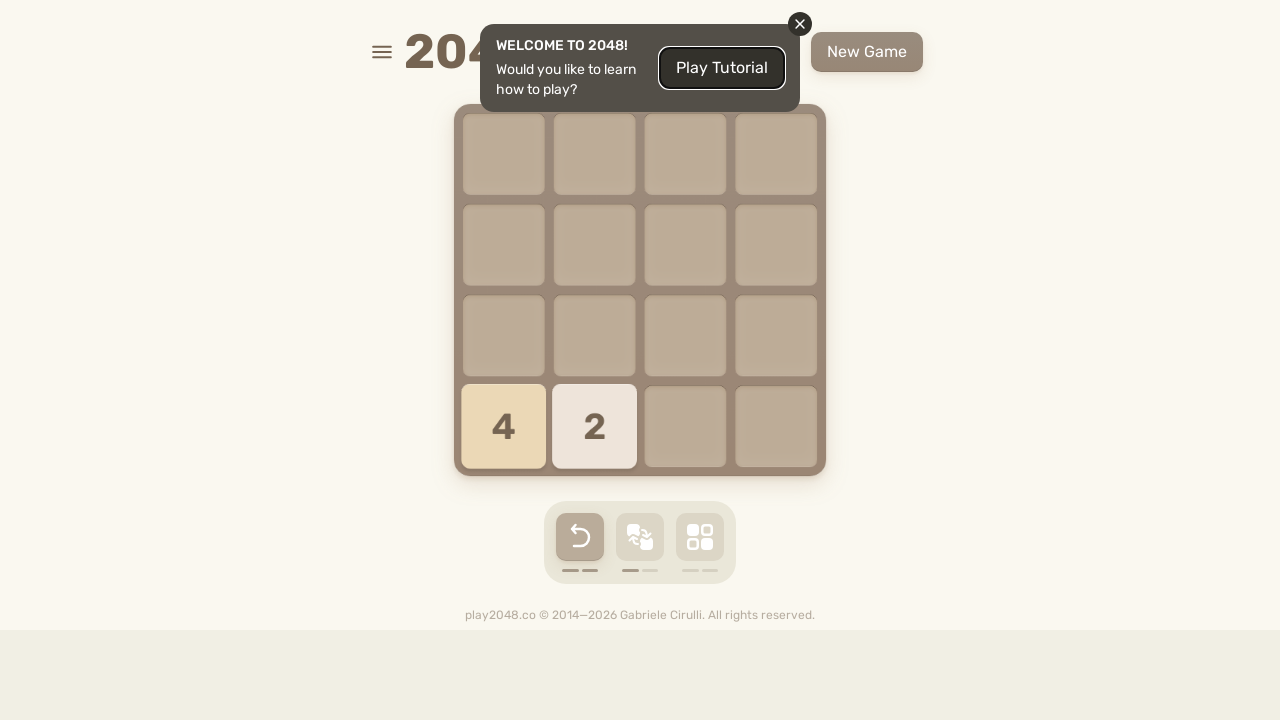

Pressed ArrowUp to move tiles up on html
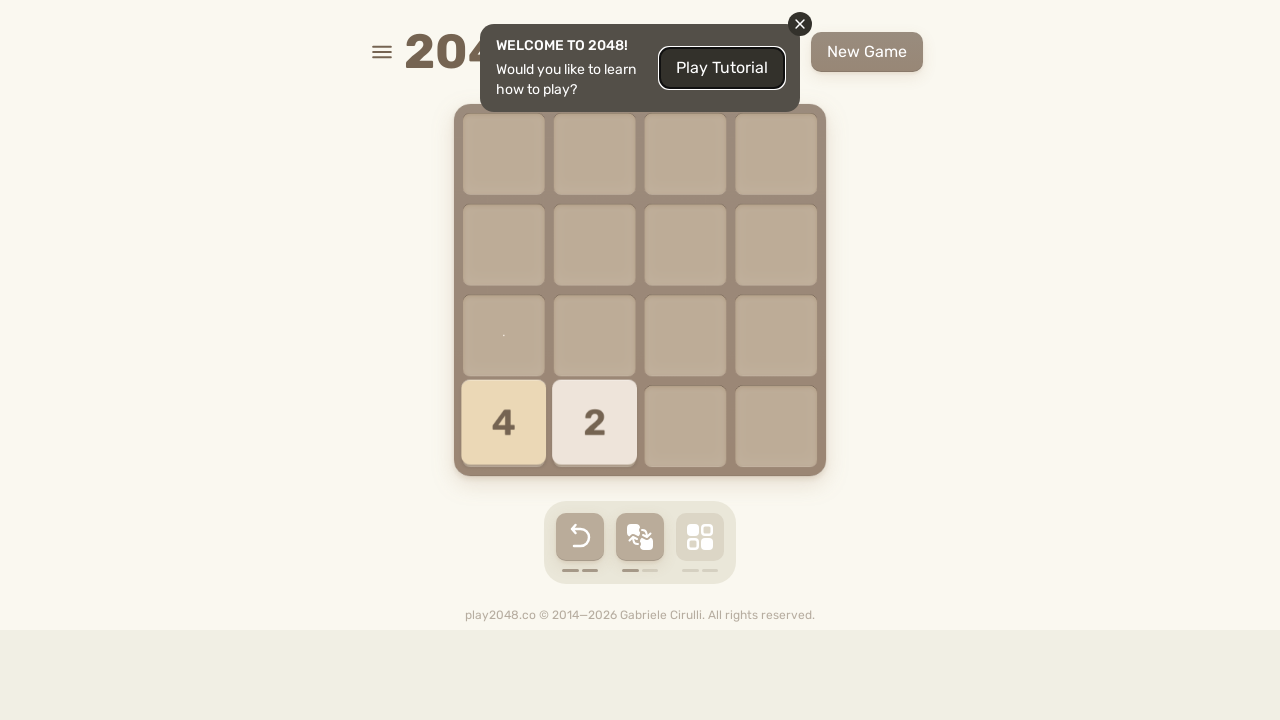

Waited 100ms for tile animation to complete
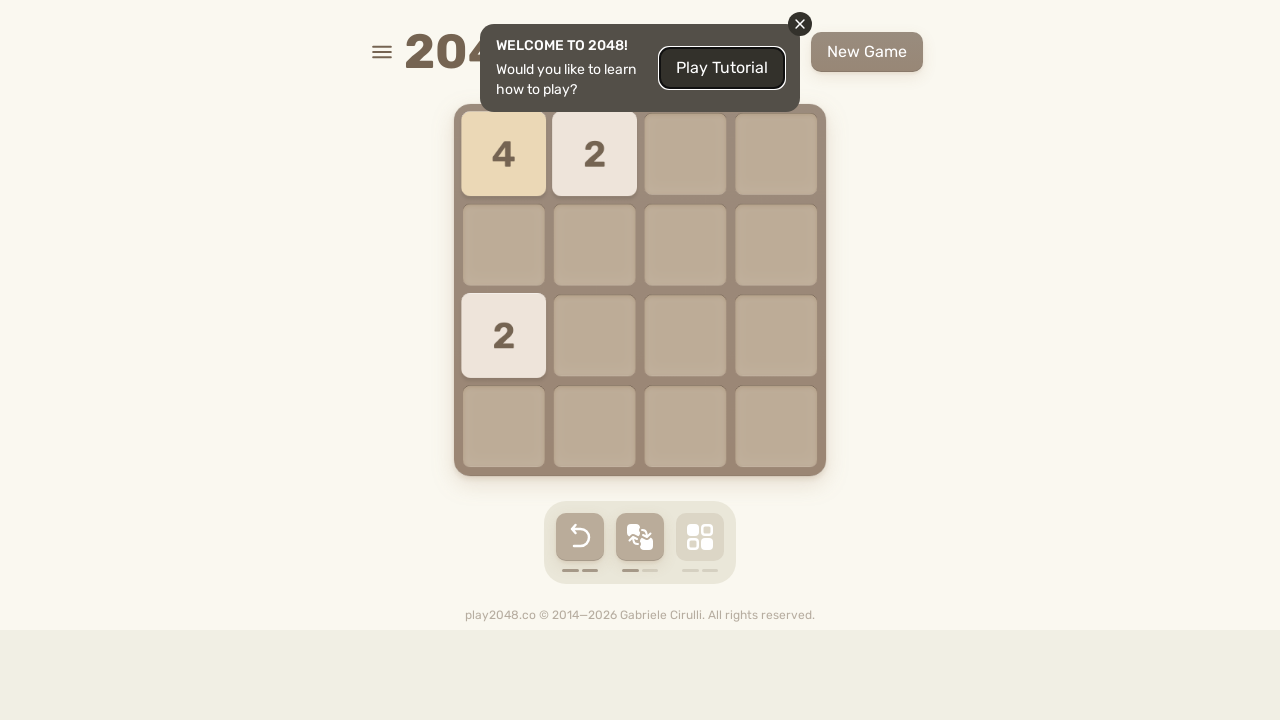

Pressed ArrowDown to move tiles down on html
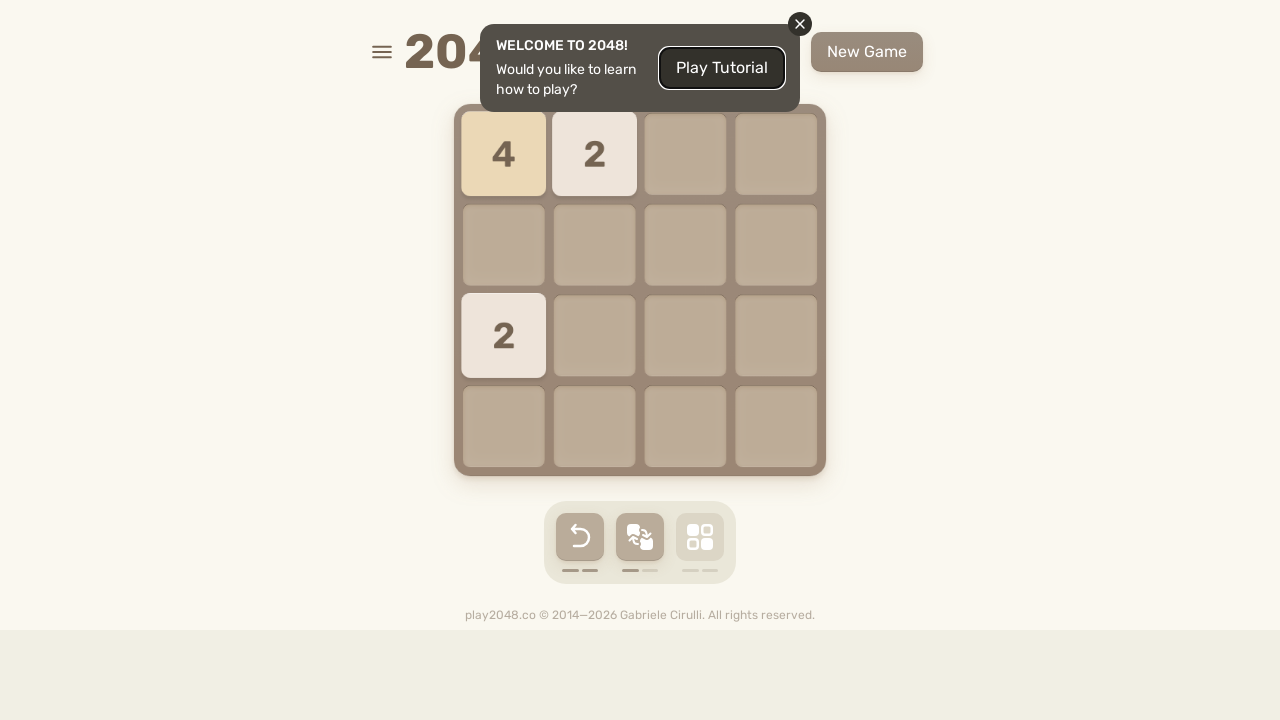

Waited 100ms for tile animation to complete
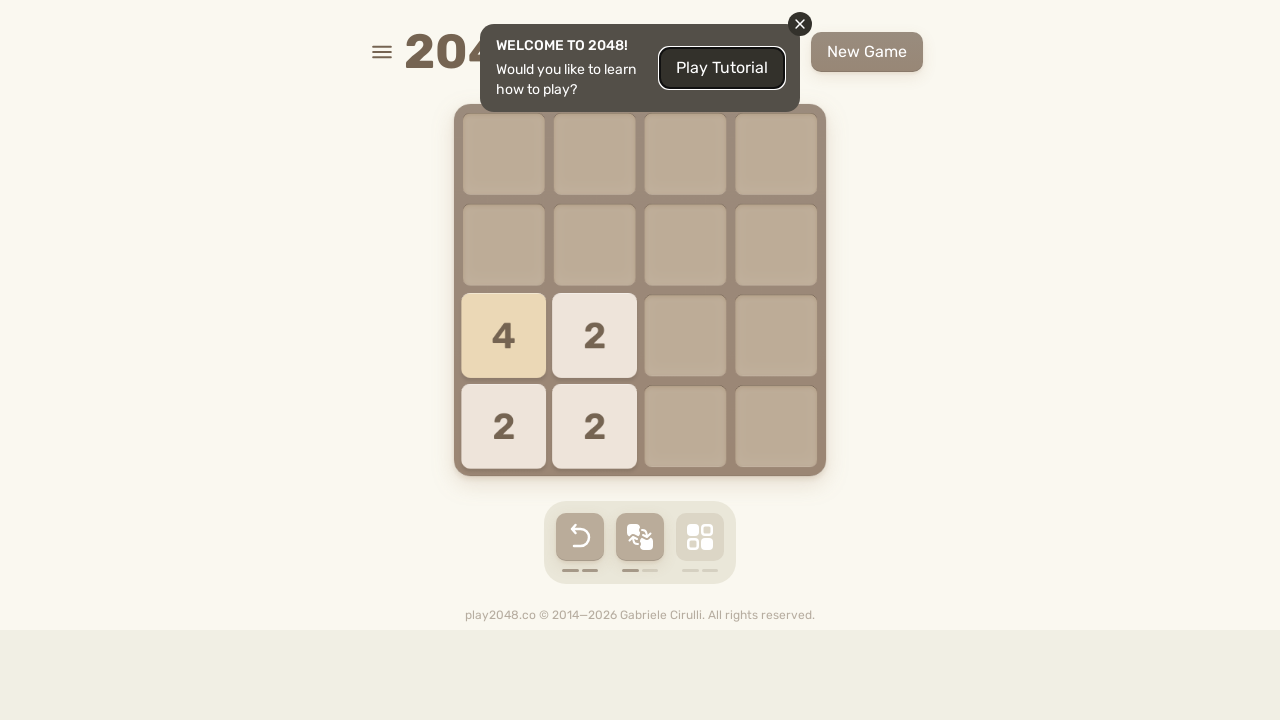

Pressed ArrowDown to move tiles down on html
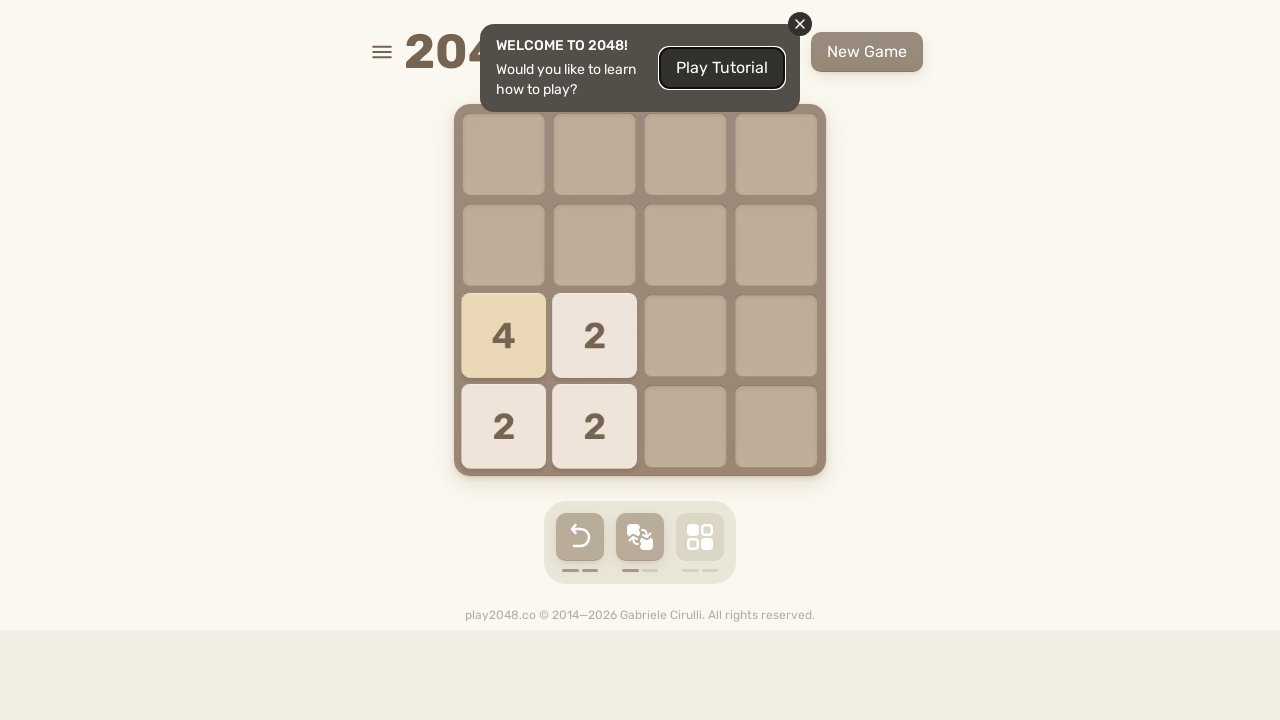

Waited 100ms for tile animation to complete
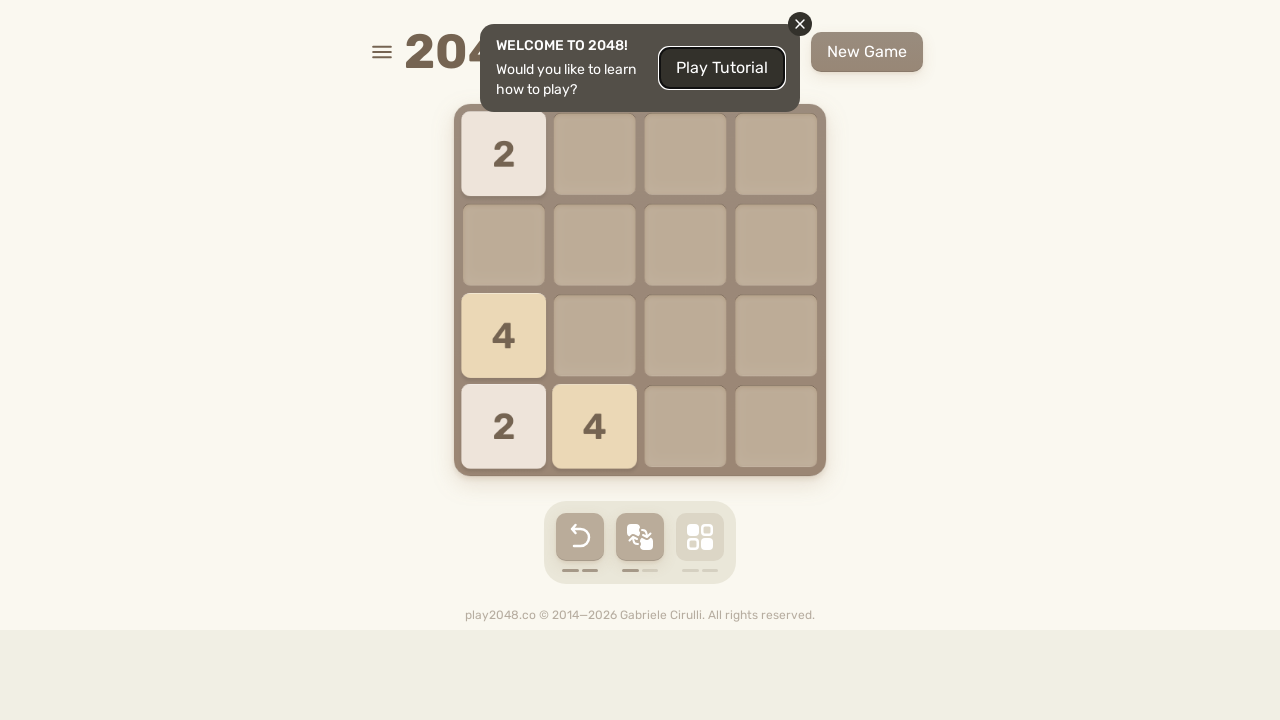

Pressed ArrowUp to move tiles up on html
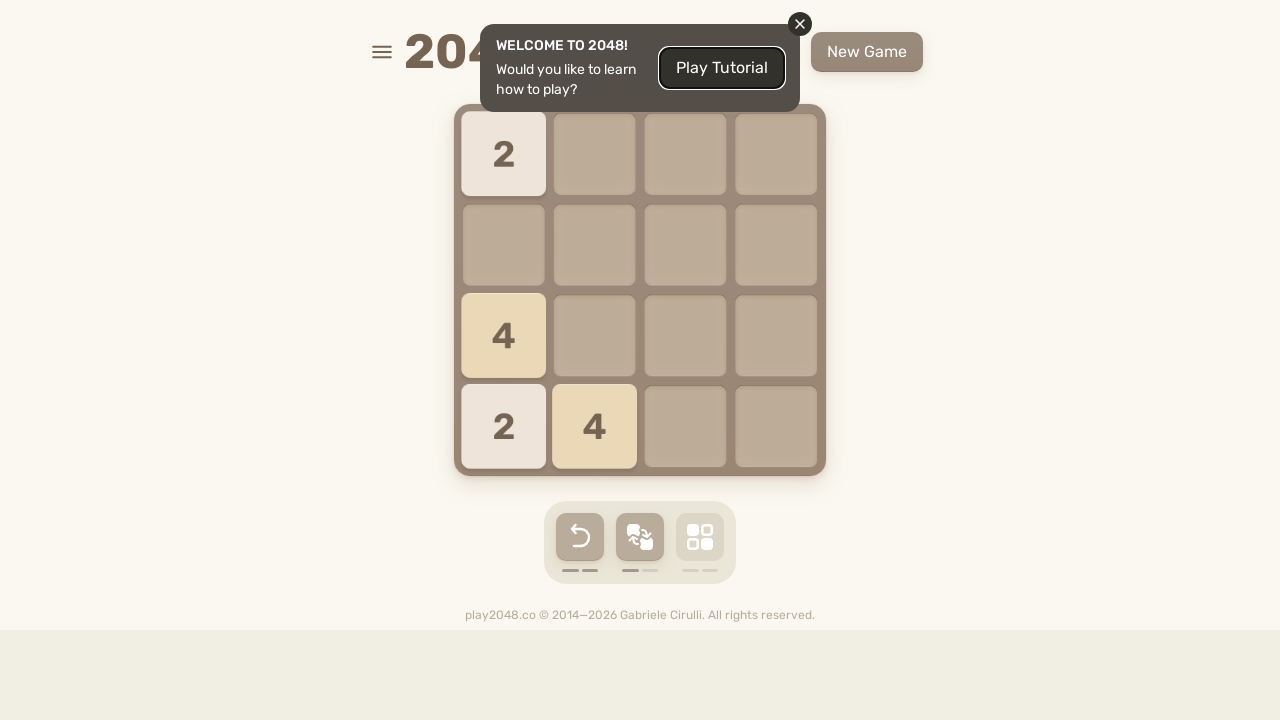

Waited 100ms for tile animation to complete
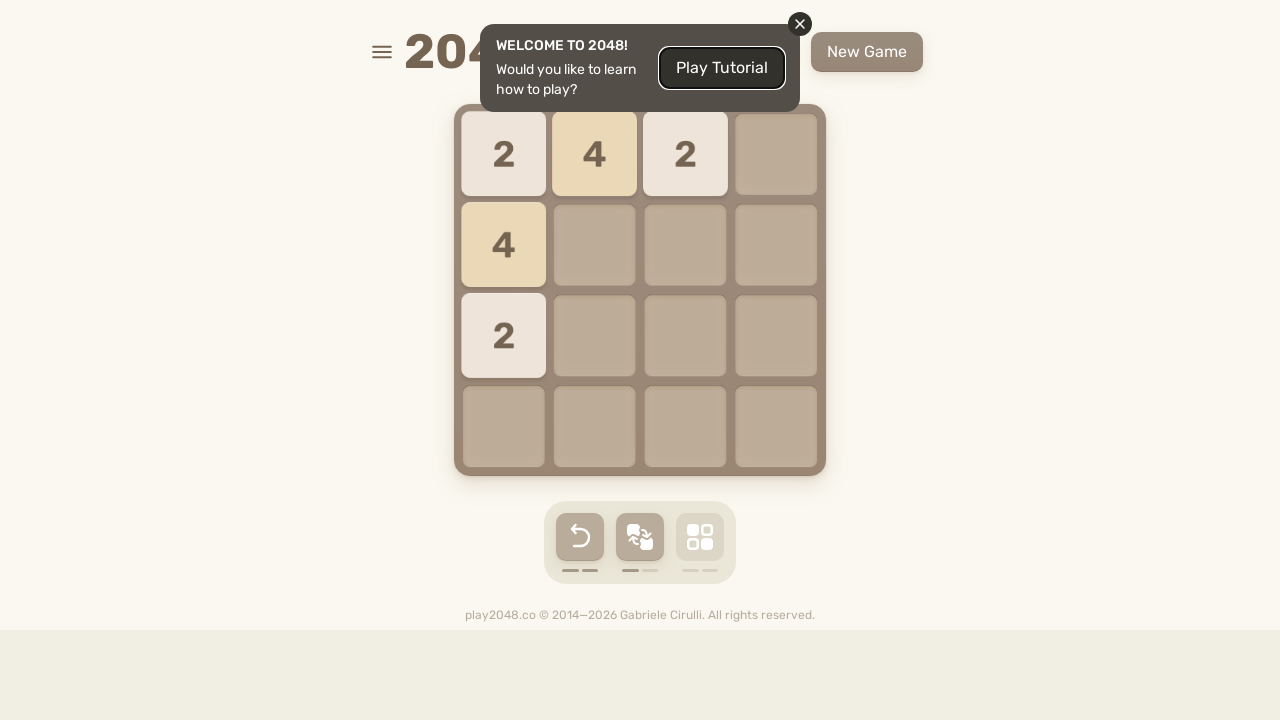

Pressed ArrowRight to move tiles right on html
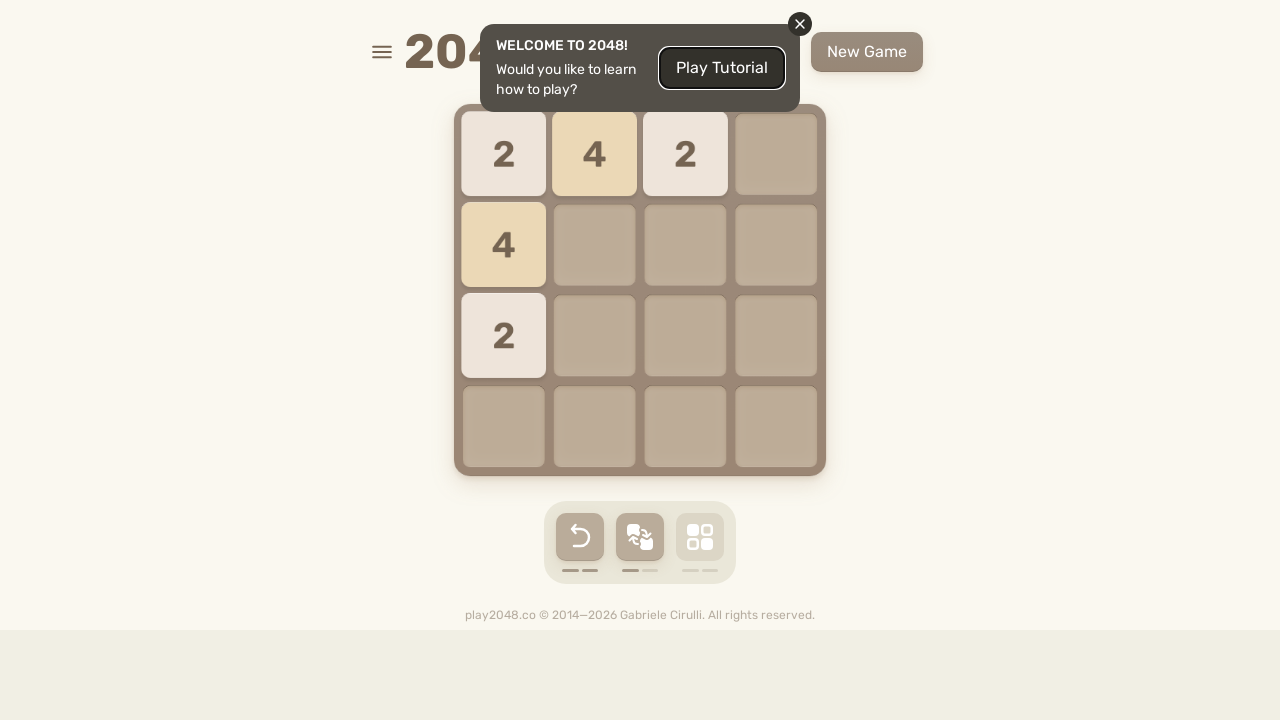

Waited 100ms for tile animation to complete
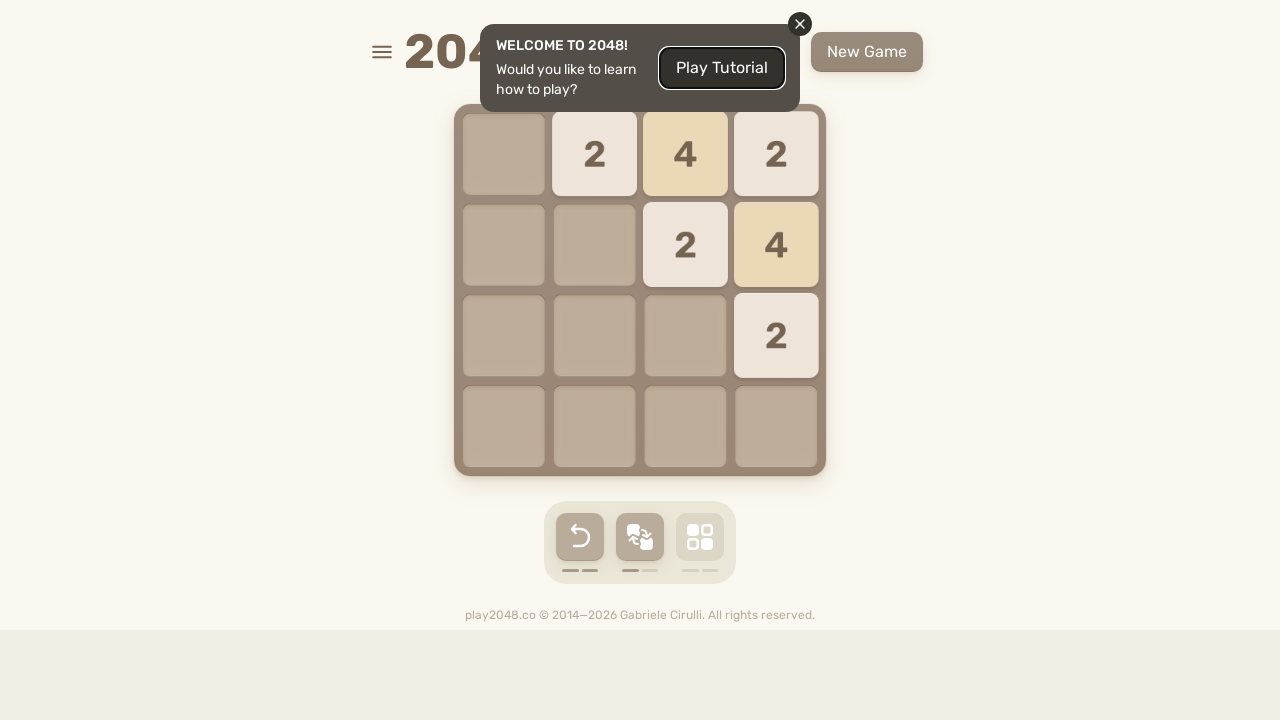

Pressed ArrowUp to move tiles up on html
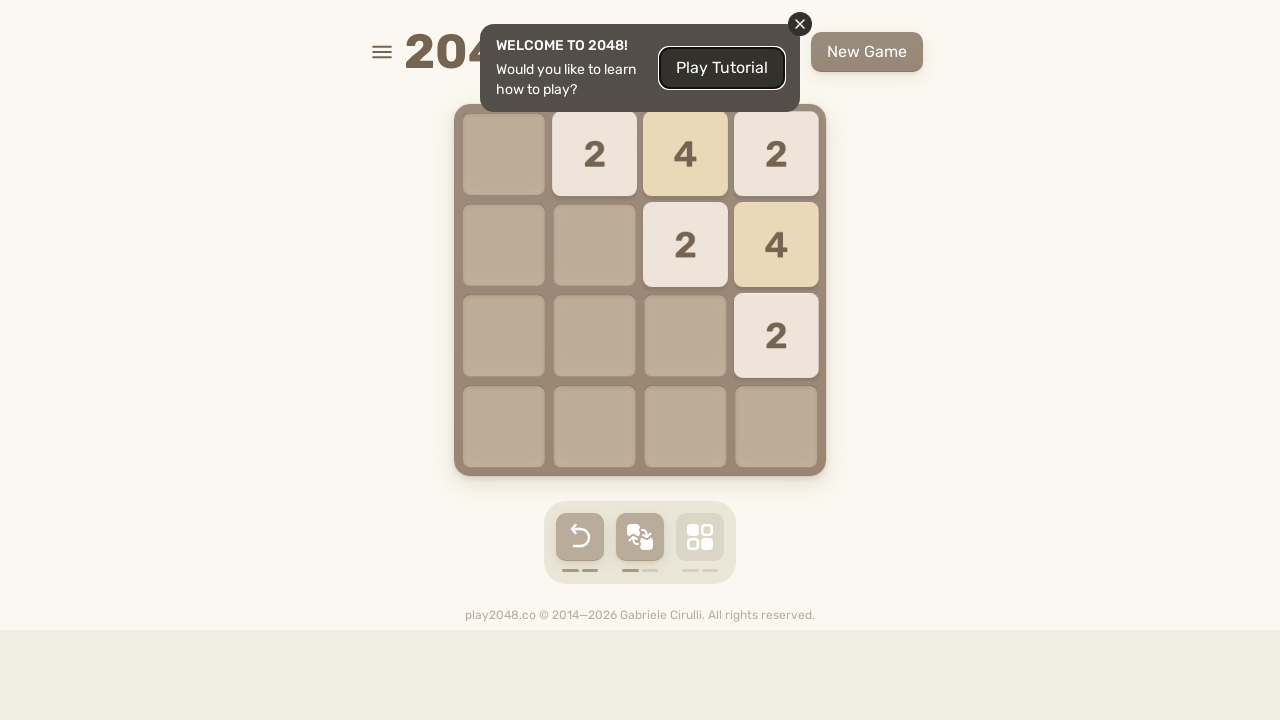

Waited 100ms for tile animation to complete
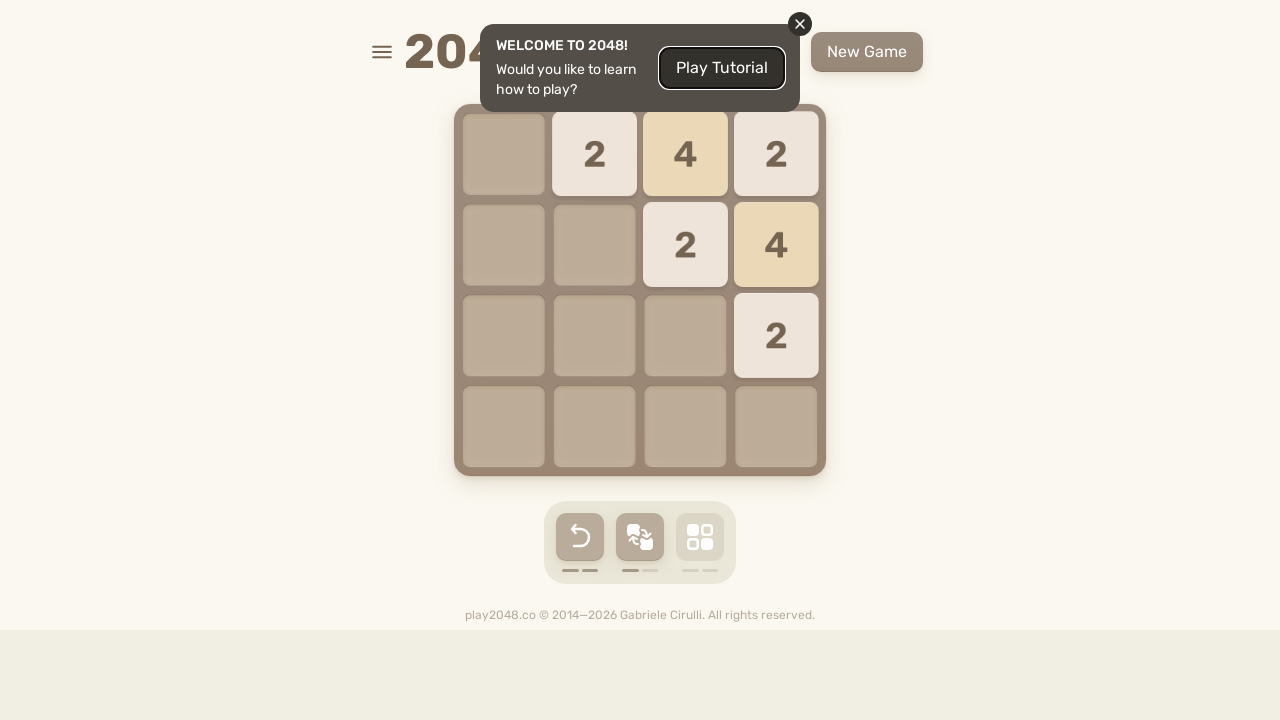

Pressed ArrowDown to move tiles down on html
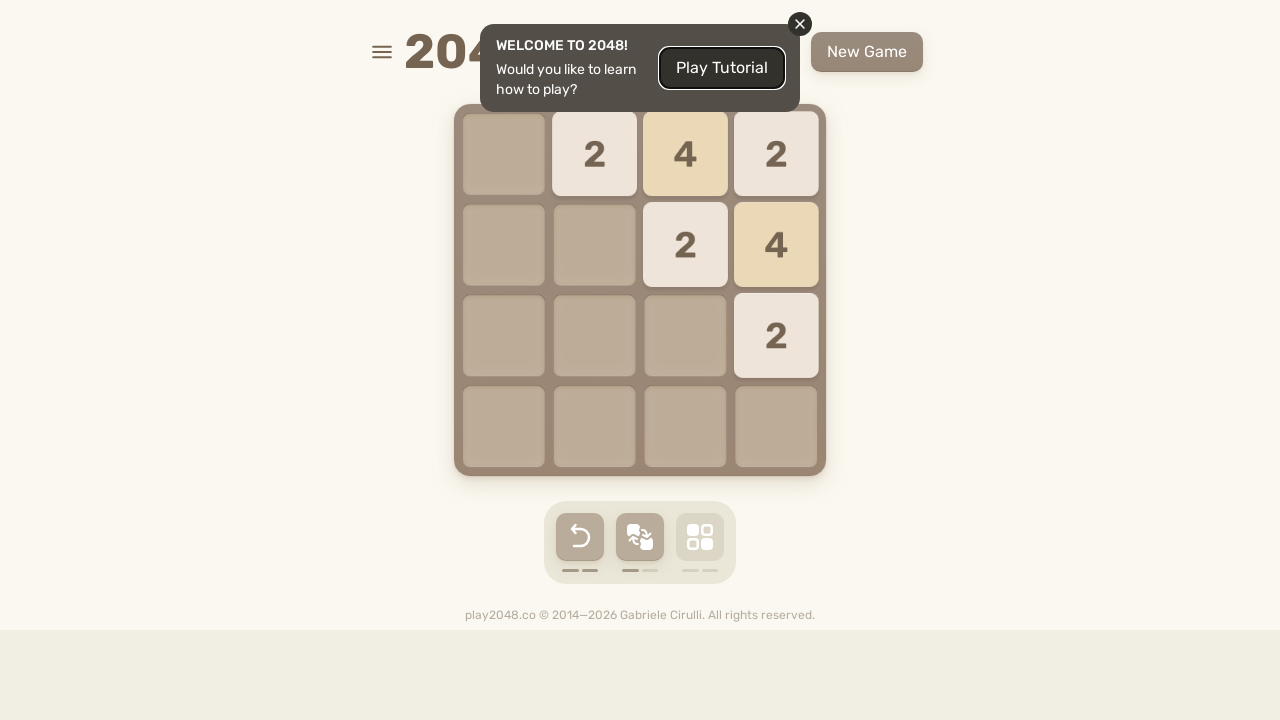

Waited 100ms for tile animation to complete
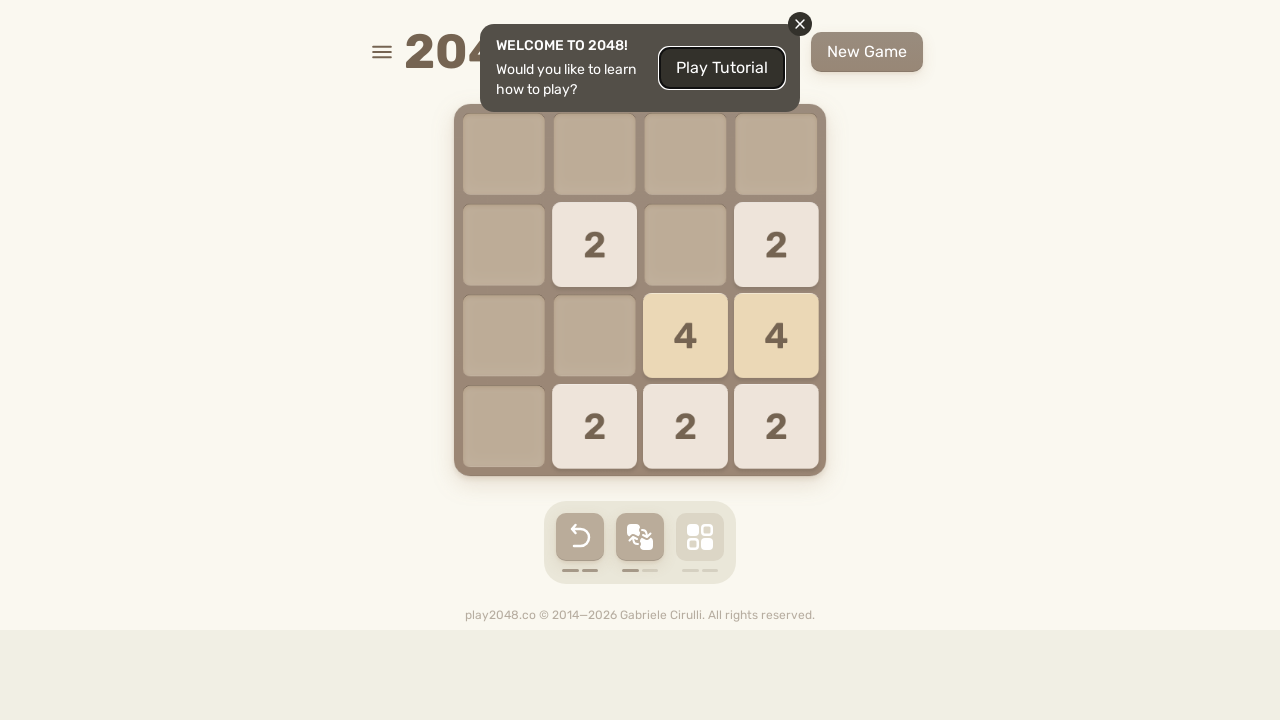

Pressed ArrowDown to move tiles down on html
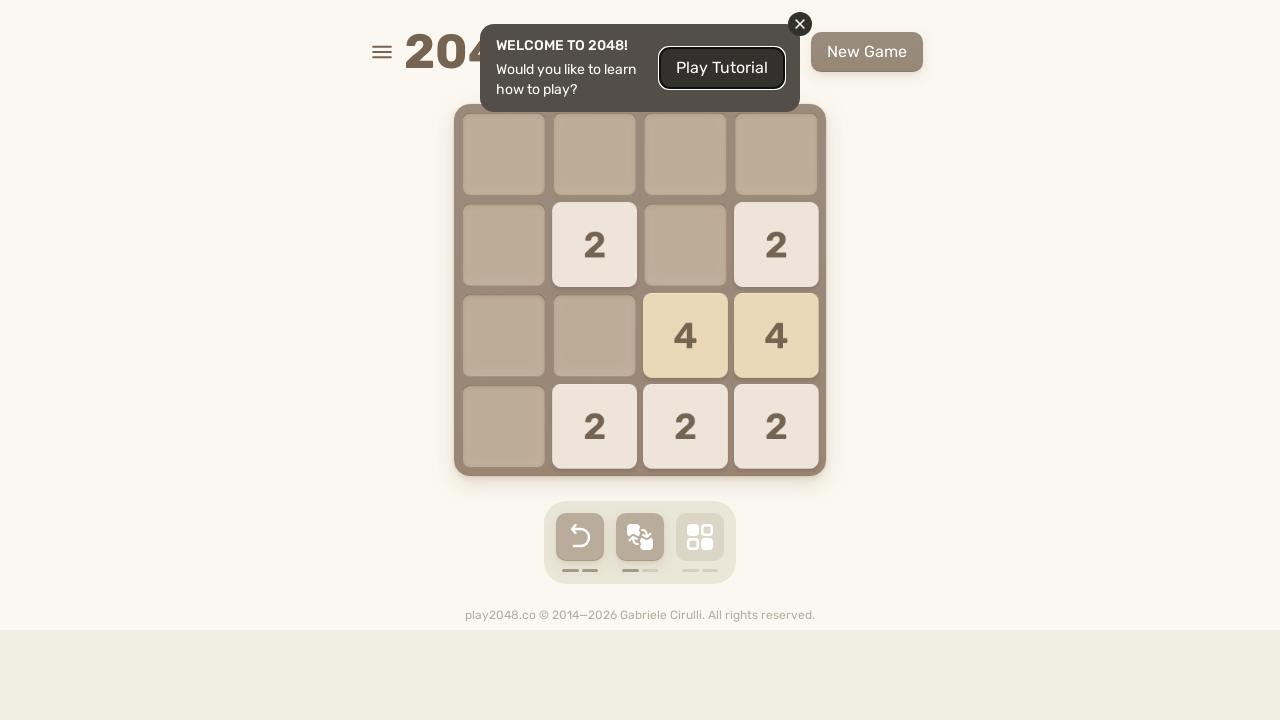

Waited 100ms for tile animation to complete
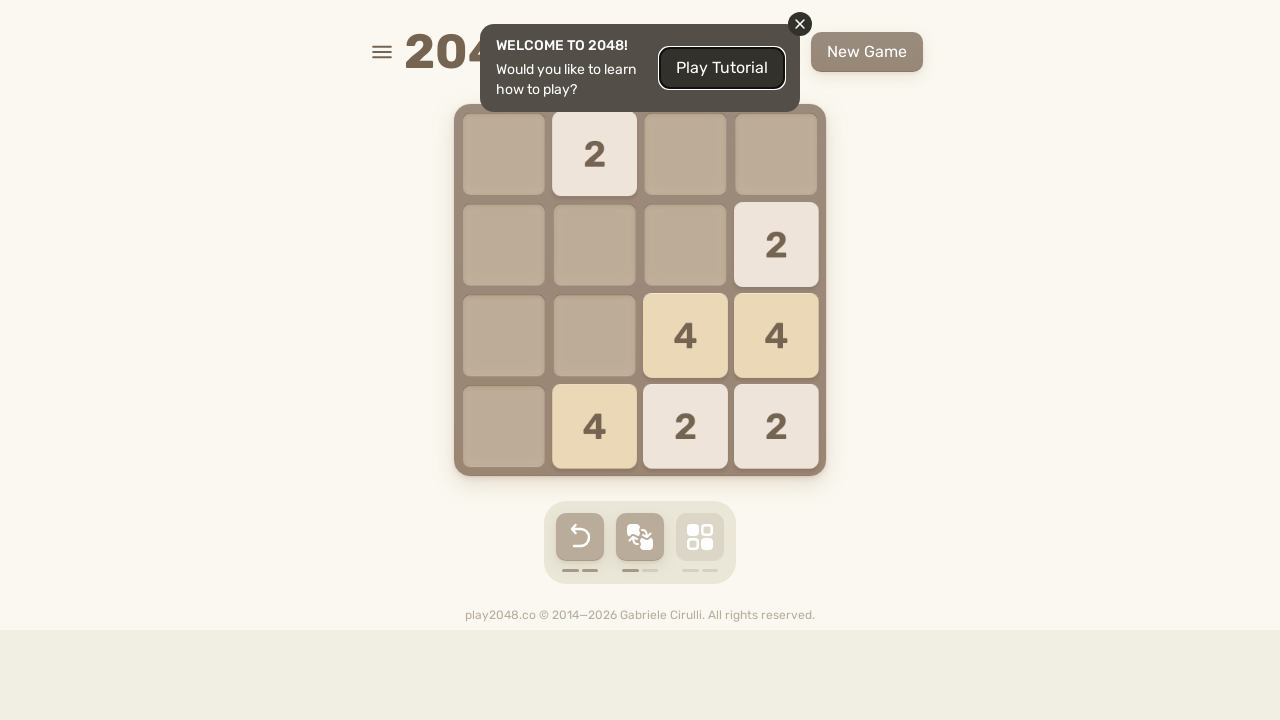

Pressed ArrowDown to move tiles down on html
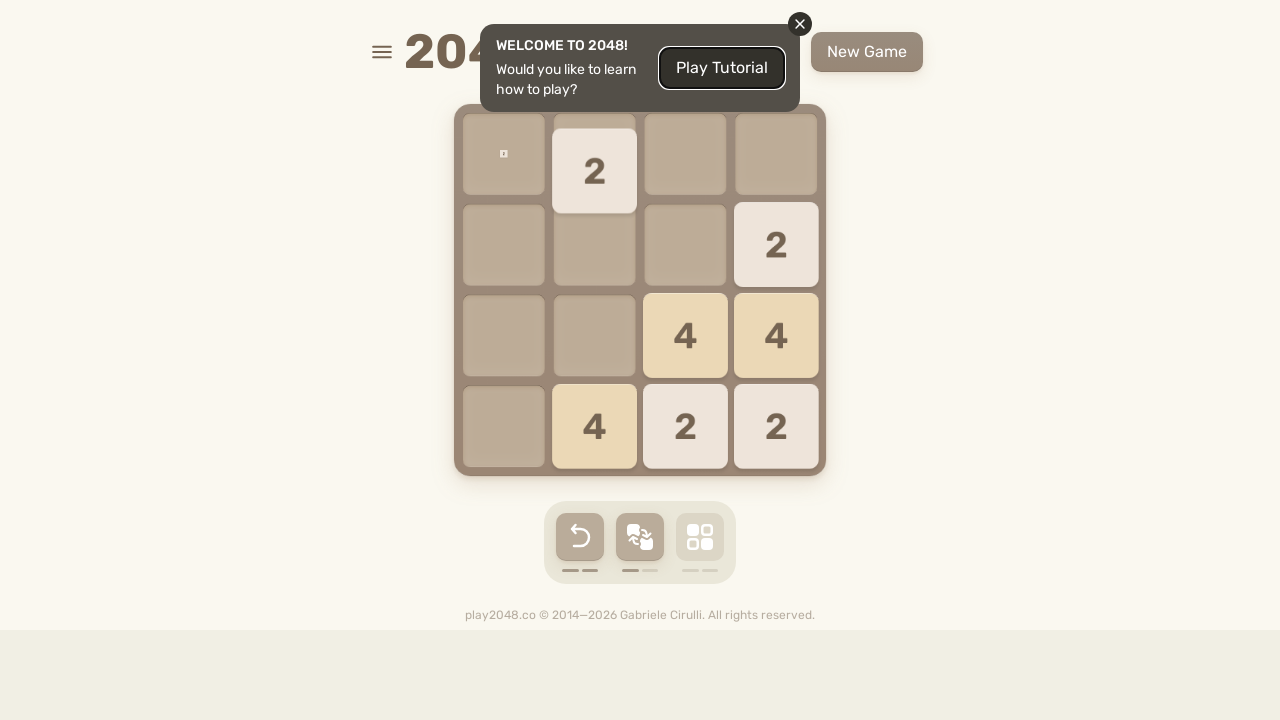

Waited 100ms for tile animation to complete
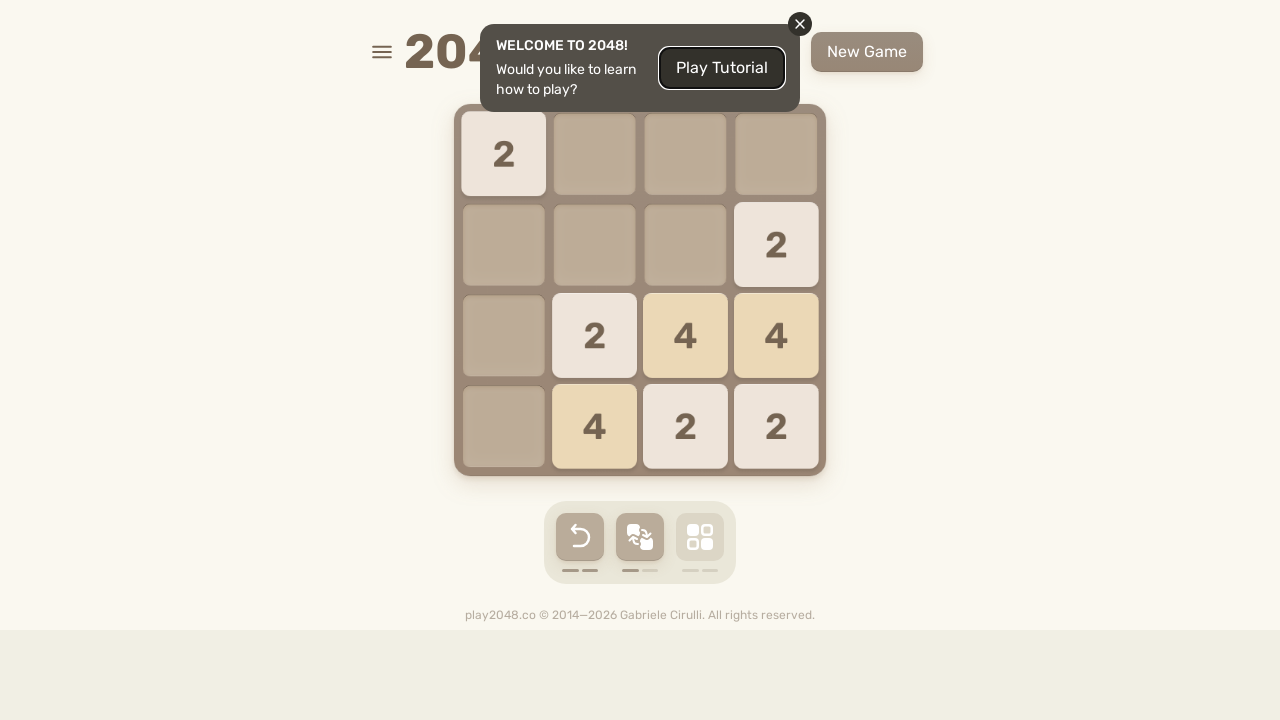

Pressed ArrowLeft to move tiles left on html
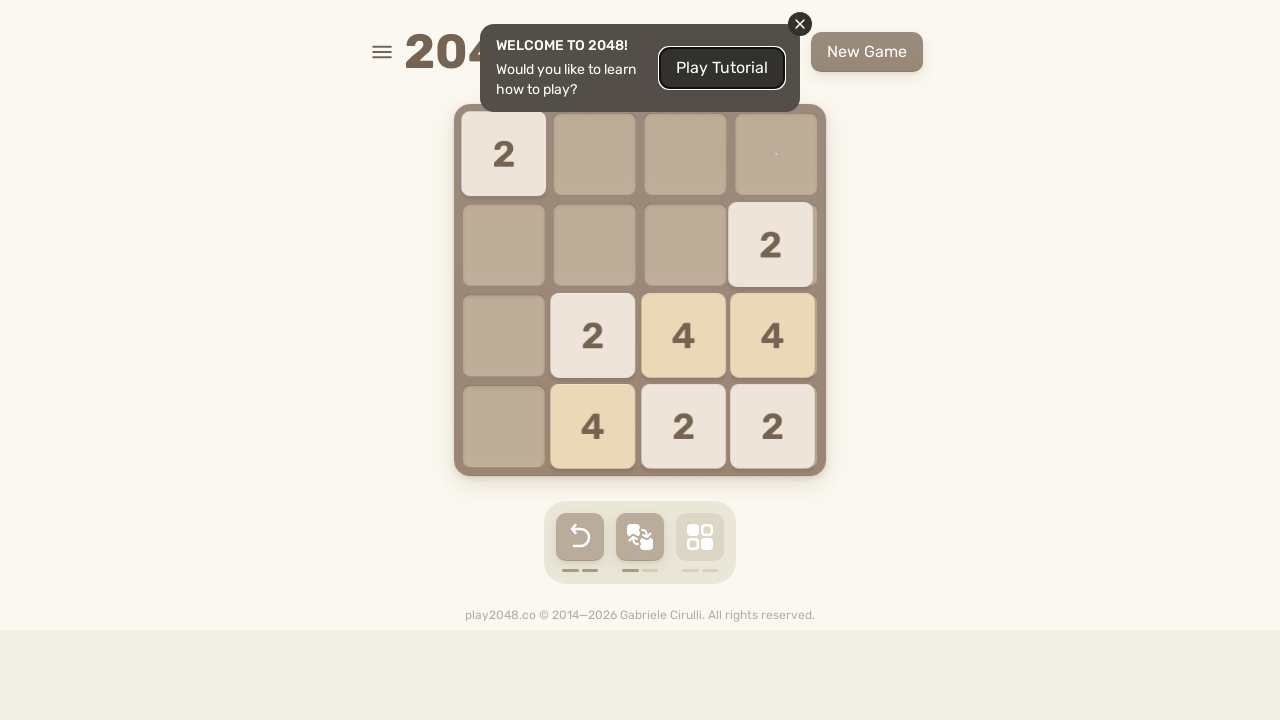

Waited 100ms for tile animation to complete
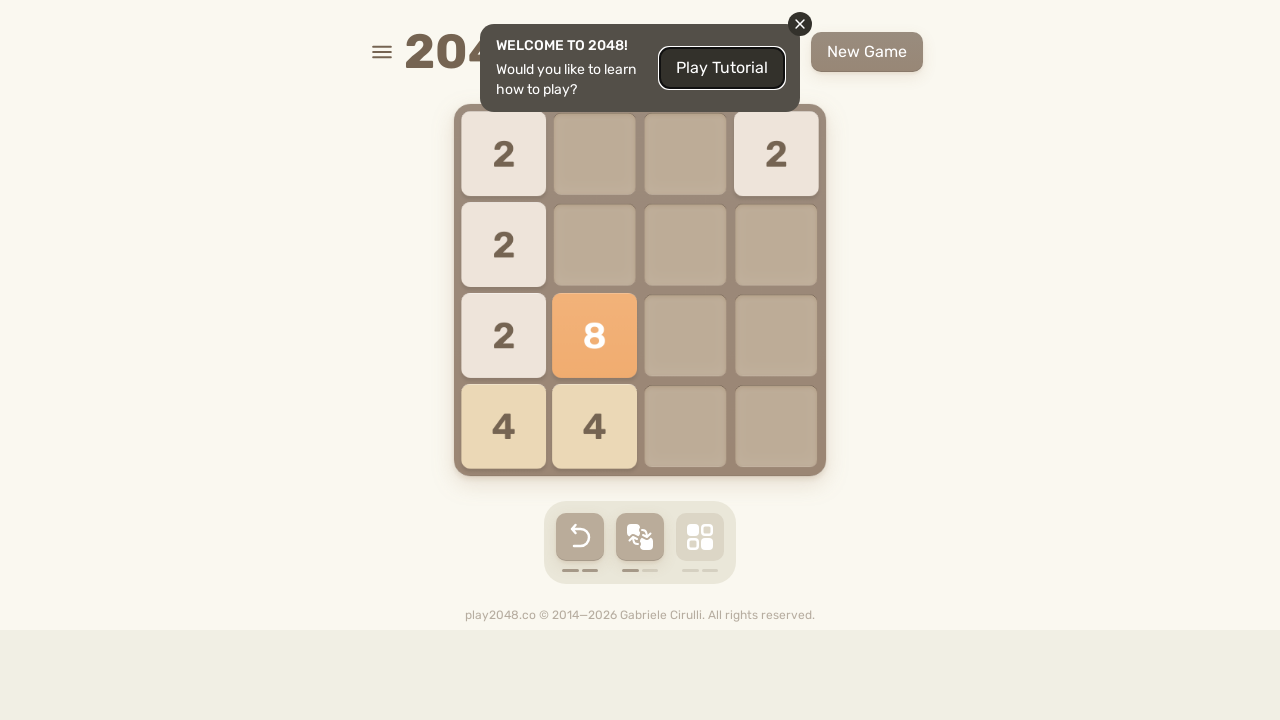

Pressed ArrowLeft to move tiles left on html
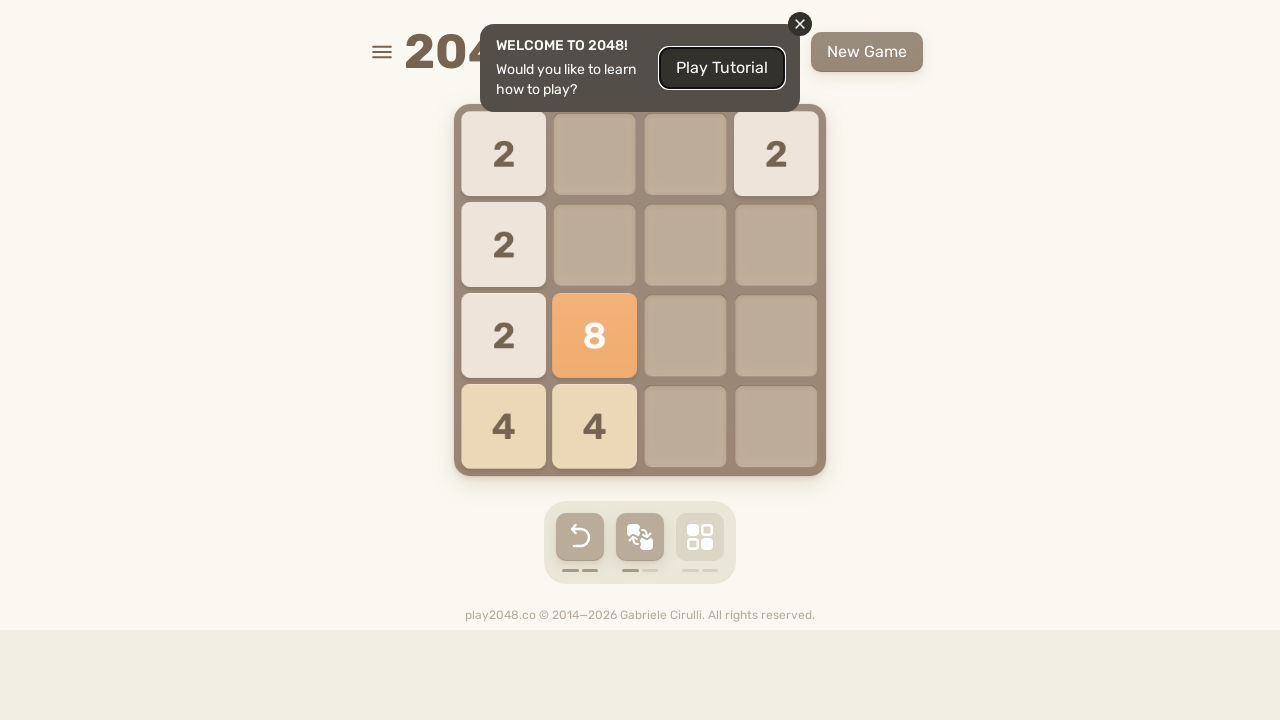

Waited 100ms for tile animation to complete
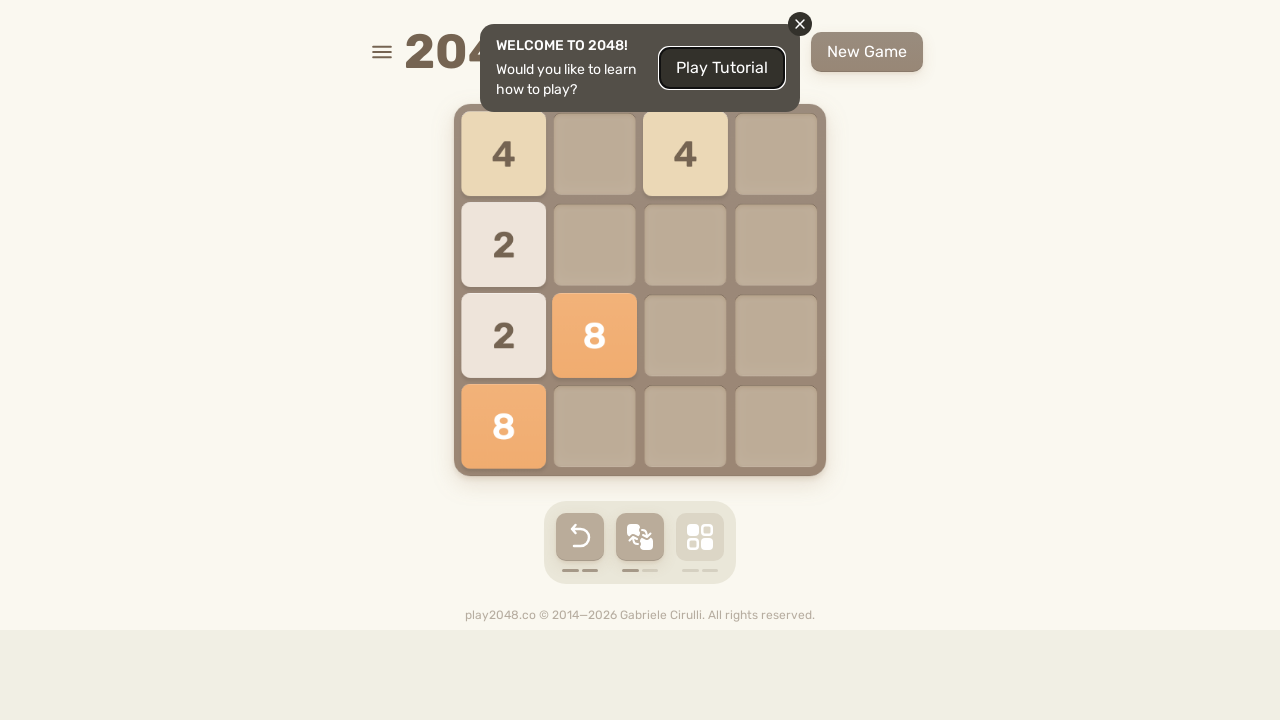

Pressed ArrowDown to move tiles down on html
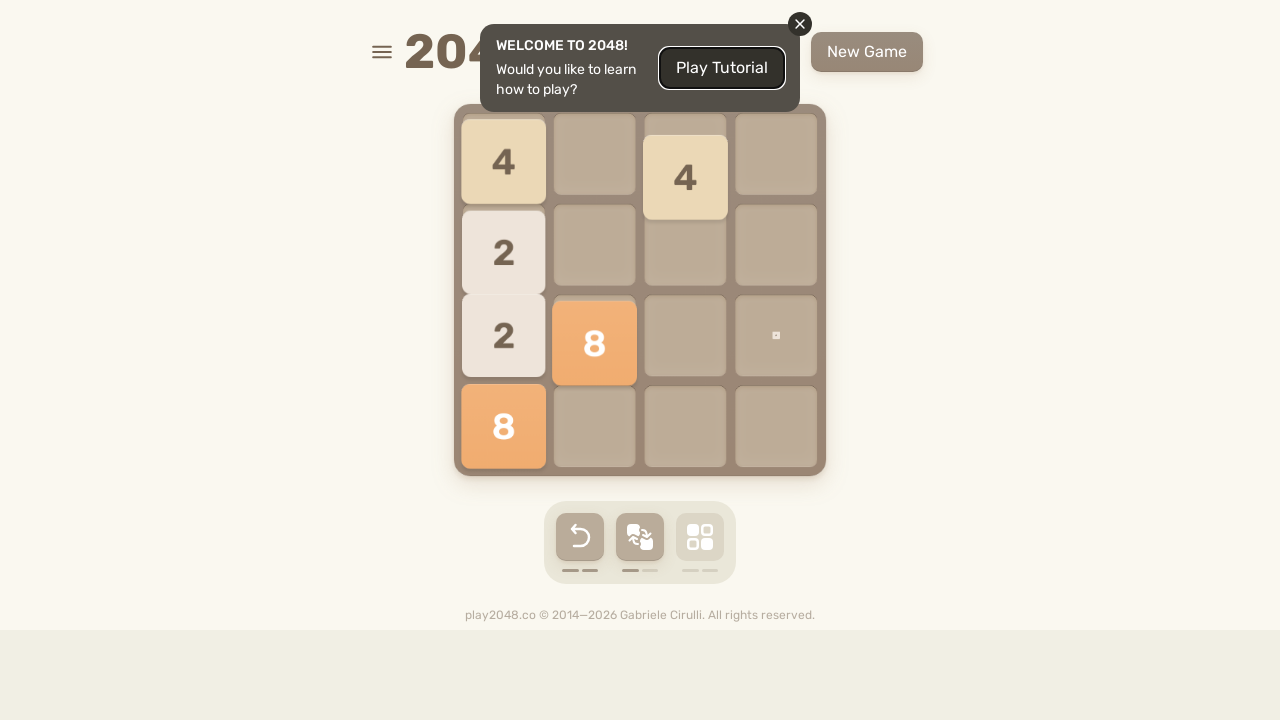

Waited 100ms for tile animation to complete
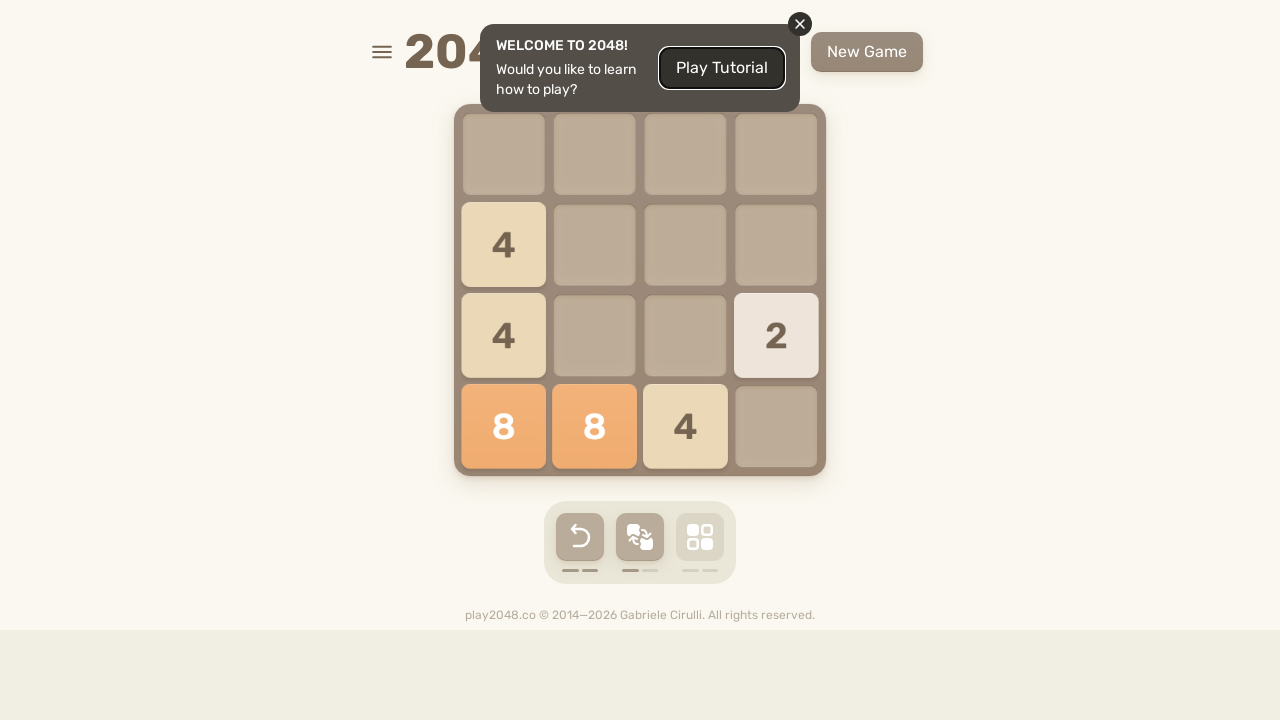

Pressed ArrowRight to move tiles right on html
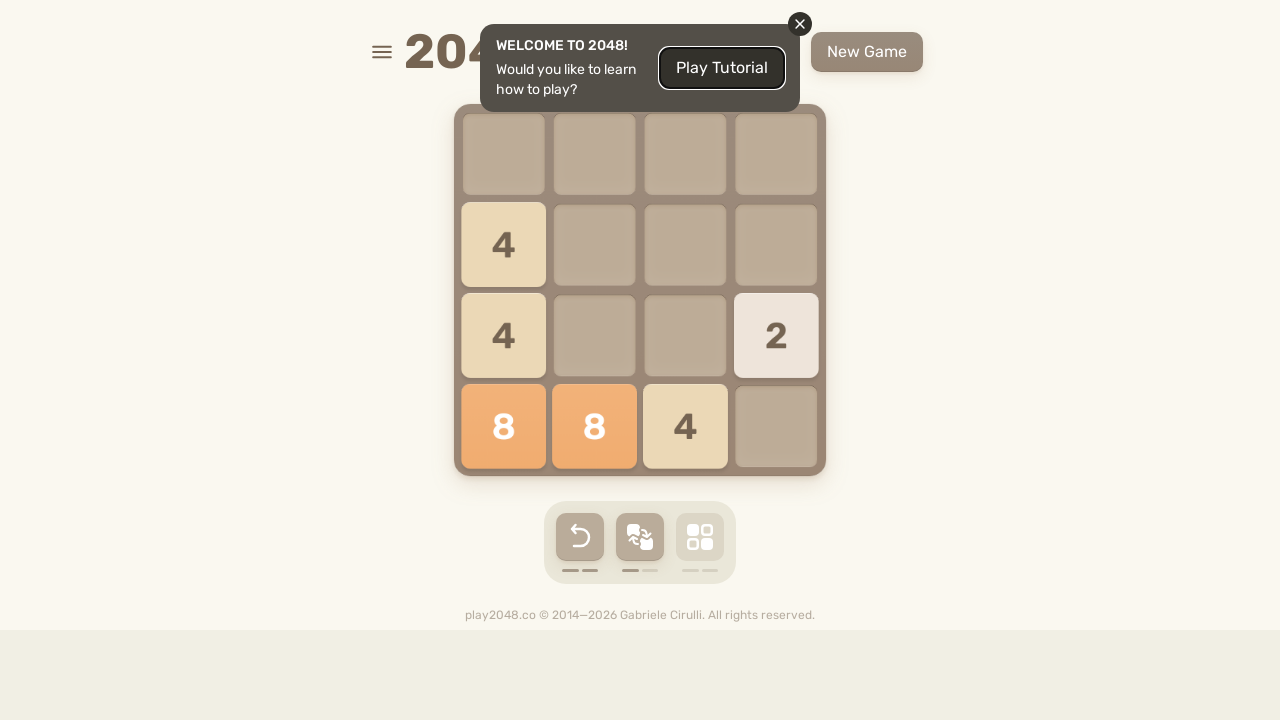

Waited 100ms for tile animation to complete
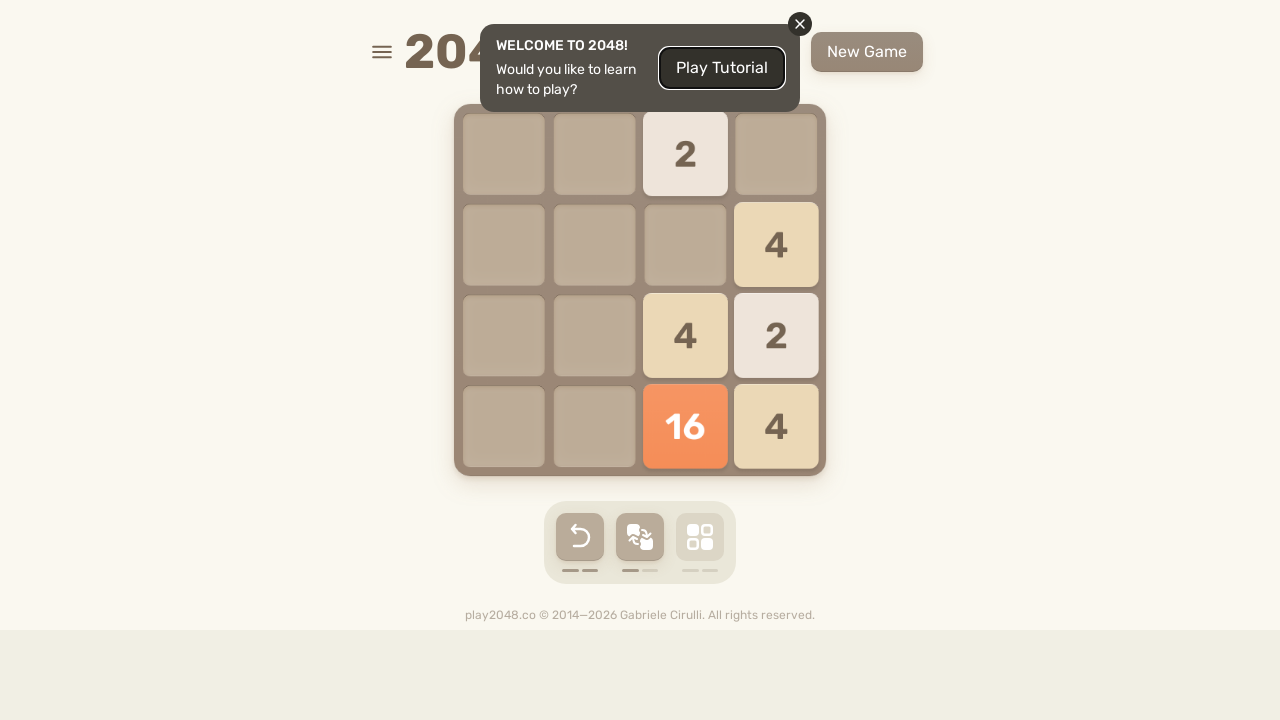

Pressed ArrowRight to move tiles right on html
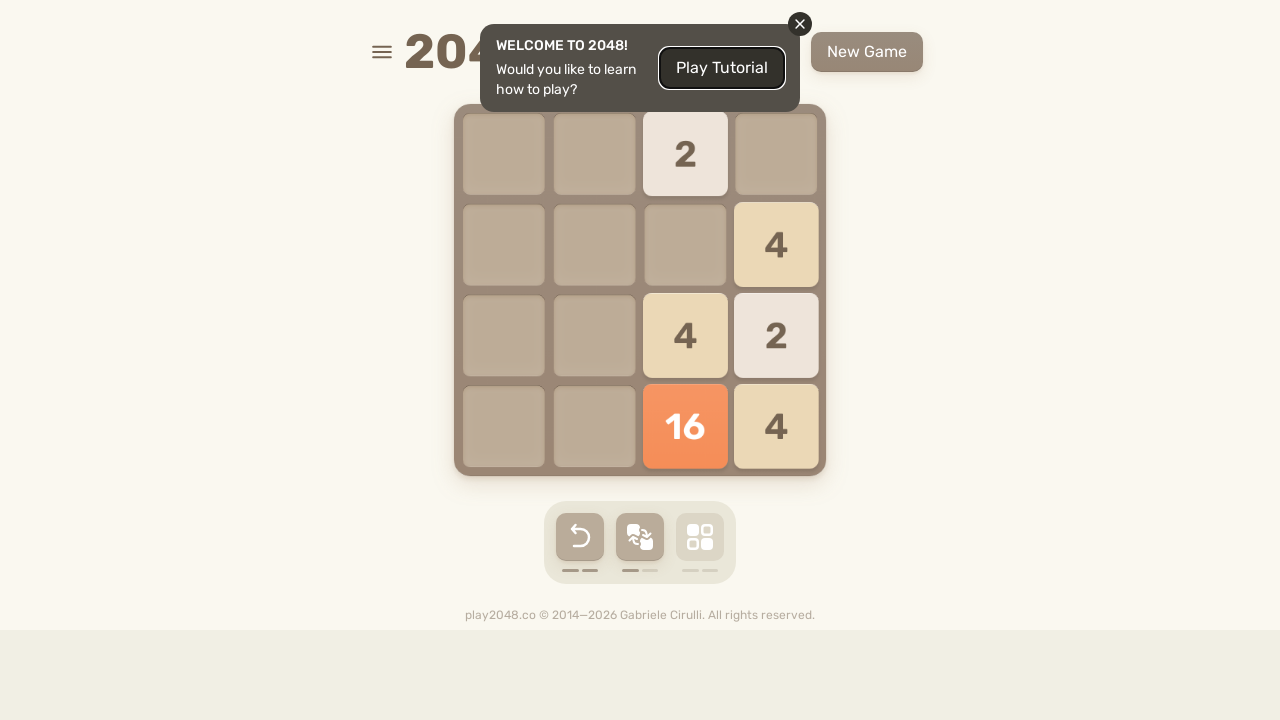

Waited 100ms for tile animation to complete
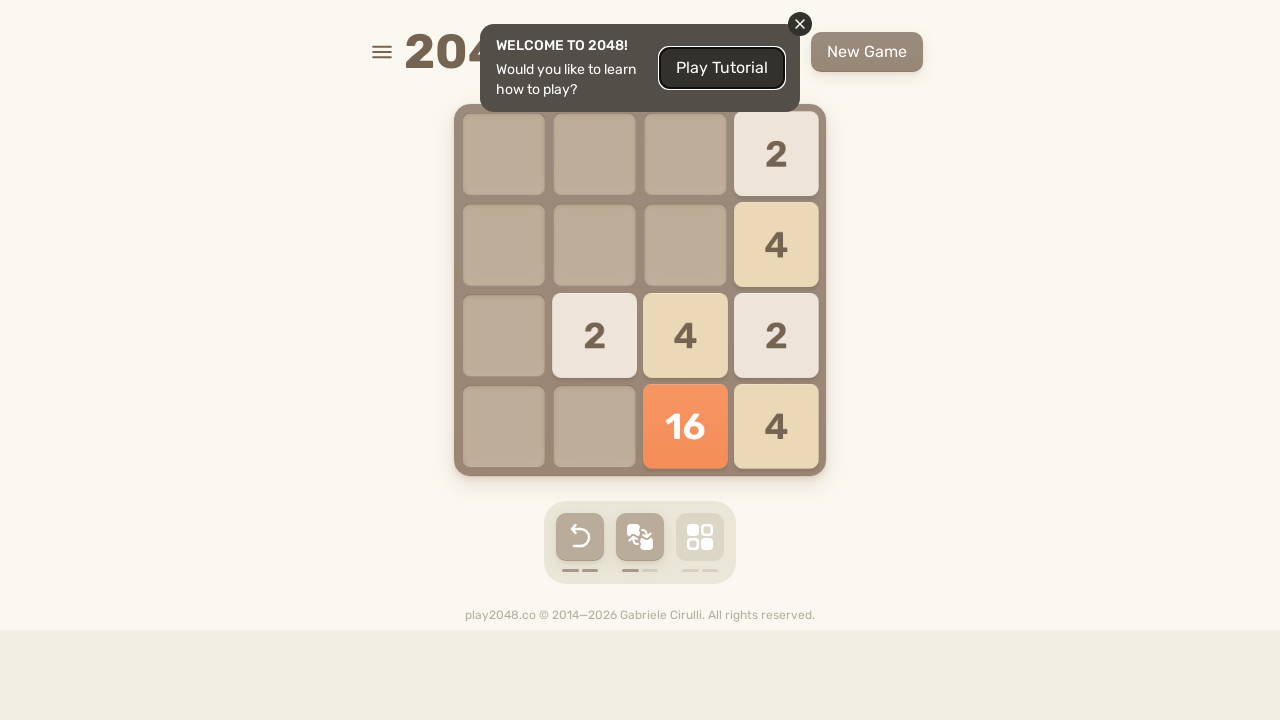

Pressed ArrowUp to move tiles up on html
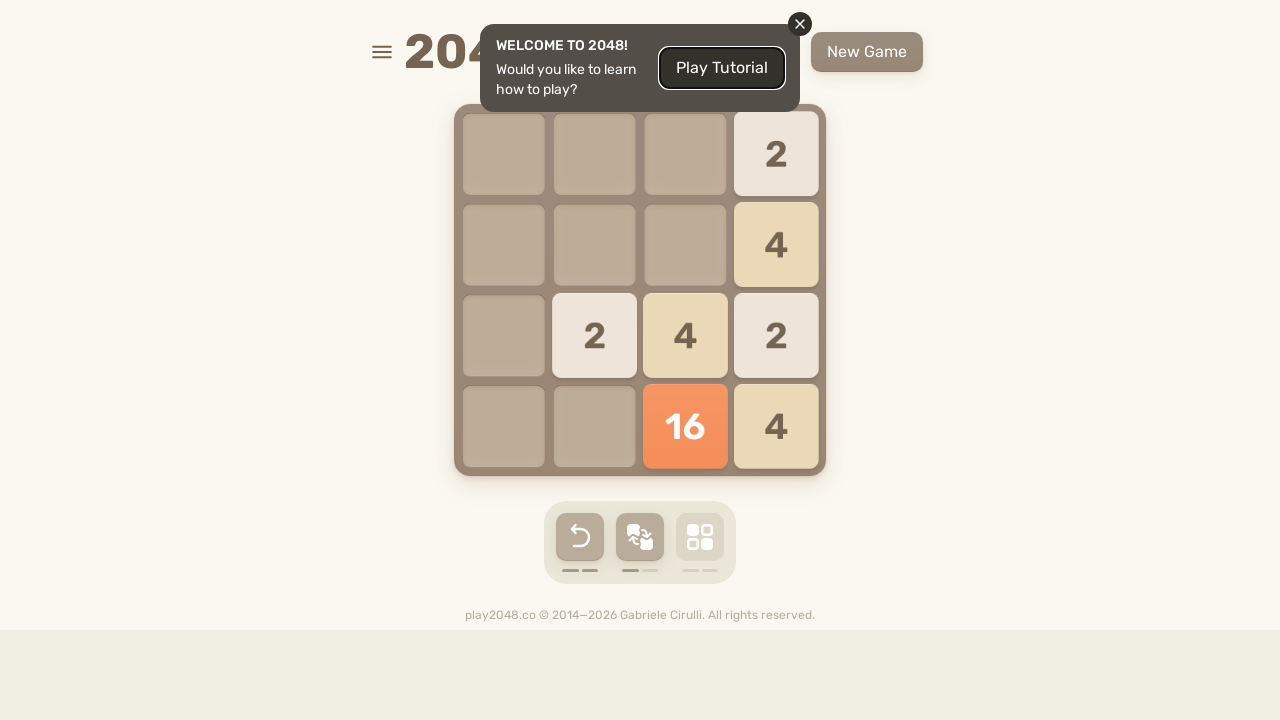

Waited 100ms for tile animation to complete
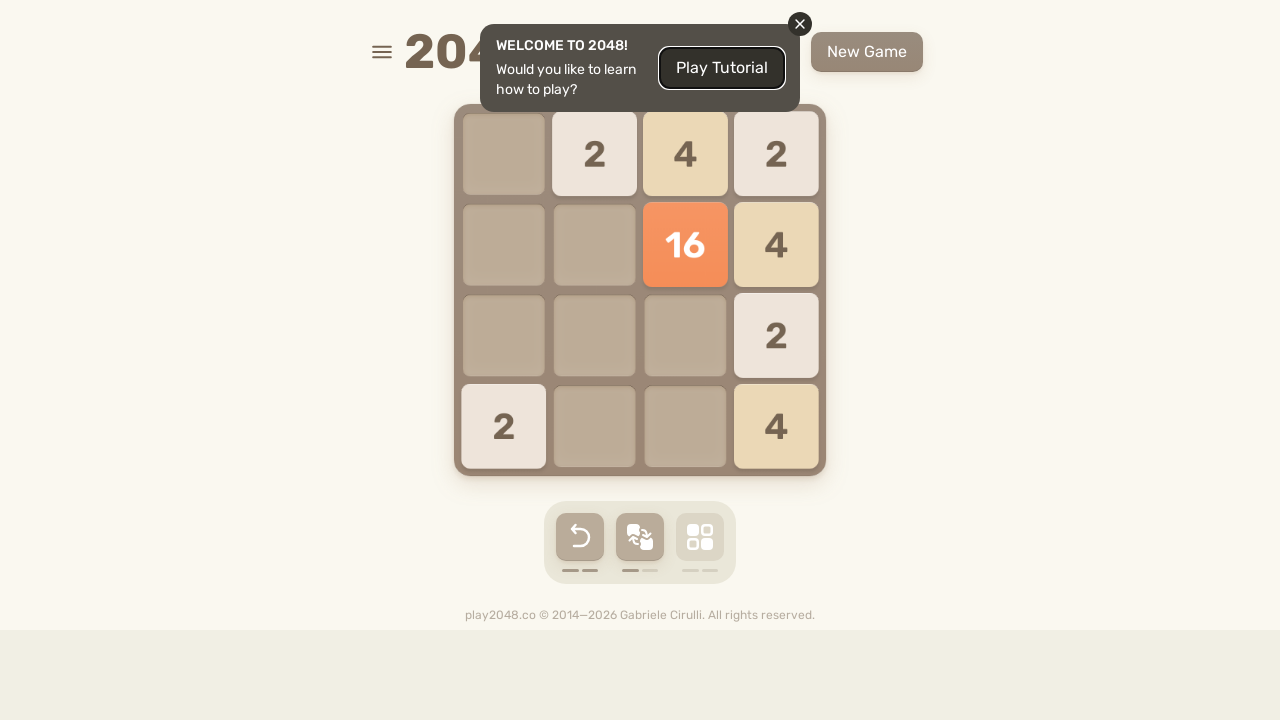

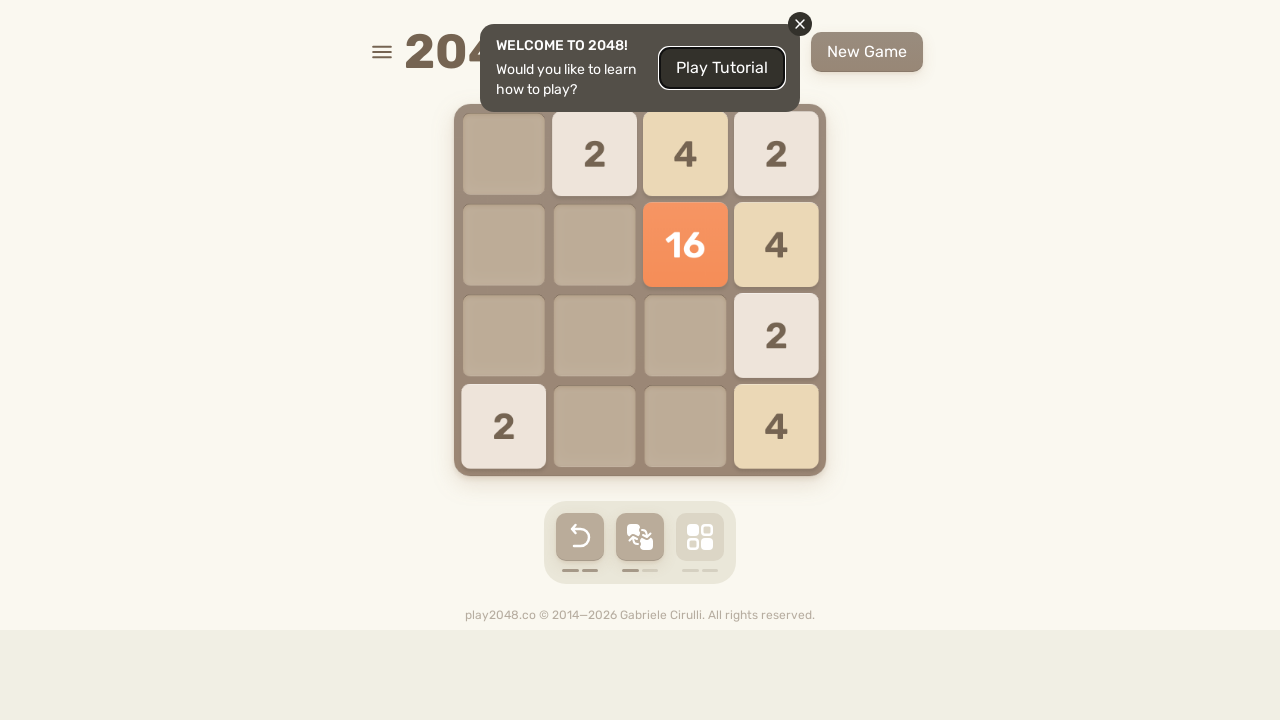